Tests flight booking dropdown functionality by selecting Delhi as origin city, then verifying that Delhi is not available as a destination option (preventing same-city flights).

Starting URL: https://rahulshettyacademy.com/dropdownsPractise/

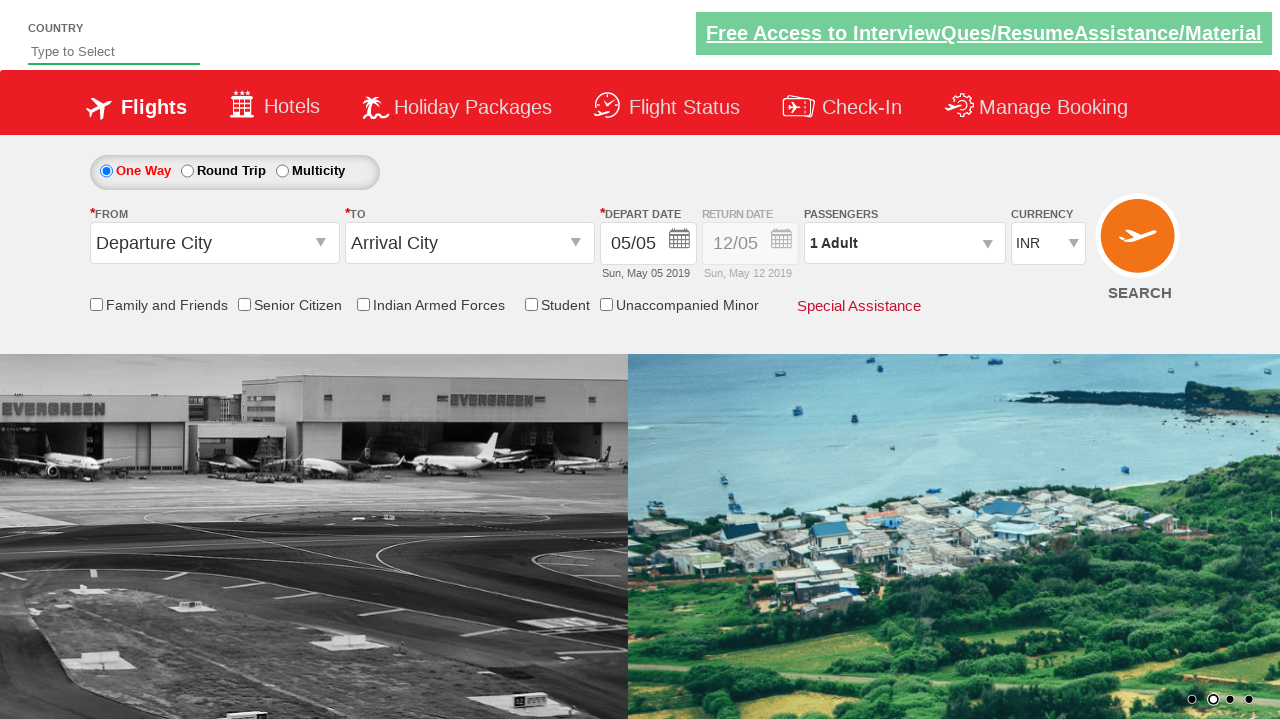

Clicked on origin station dropdown at (214, 243) on #ctl00_mainContent_ddl_originStation1_CTXT
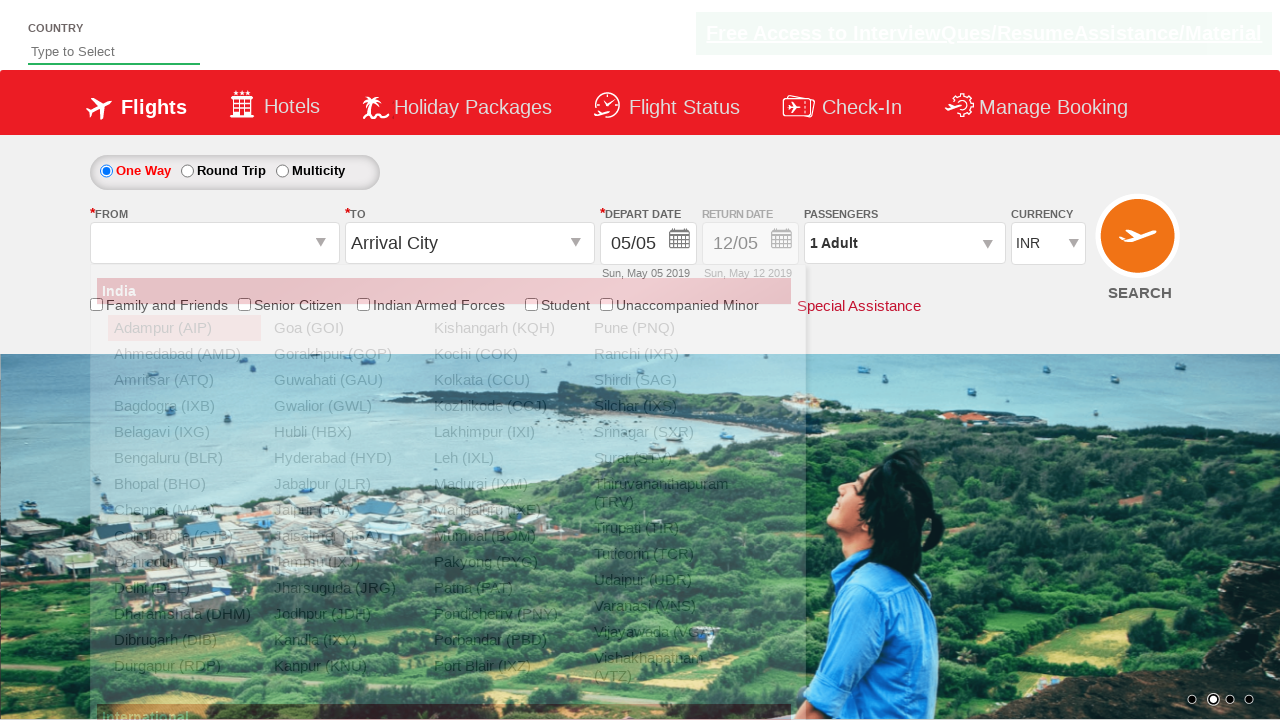

Selected Delhi from origin dropdown at (184, 588) on xpath=//a[contains(text(),'Delhi')]
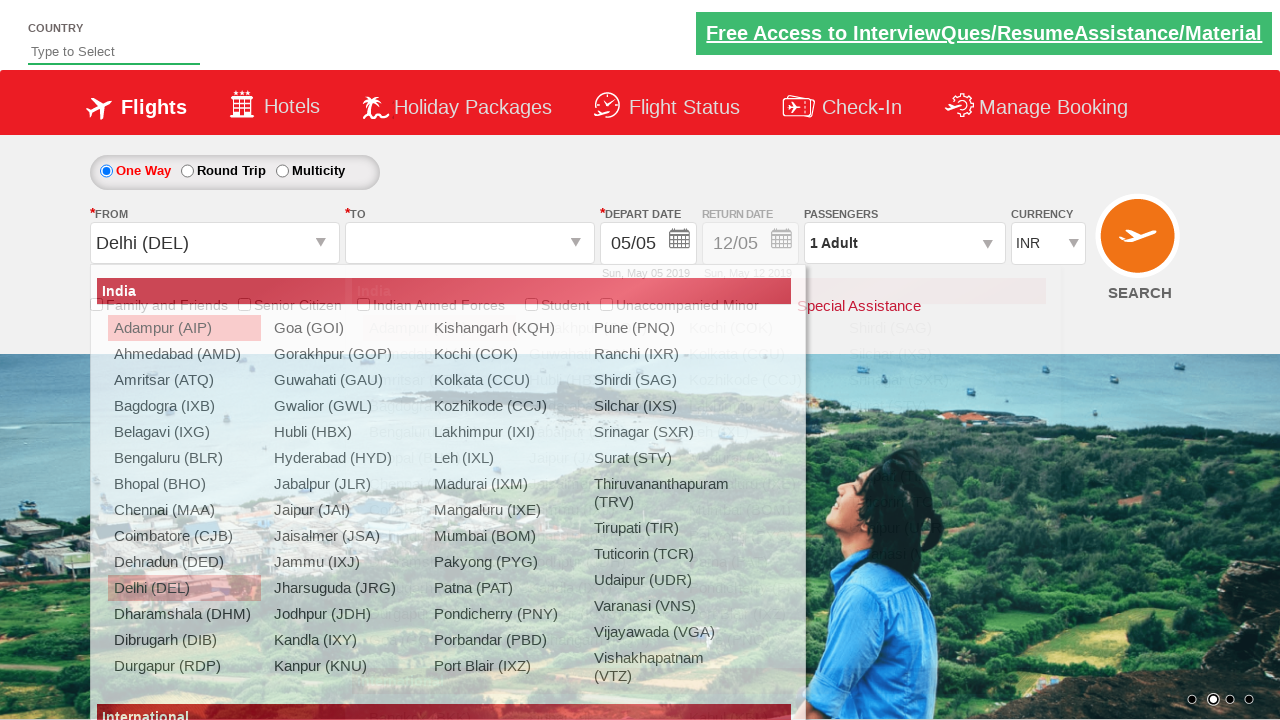

Clicked on destination station dropdown at (470, 243) on #ctl00_mainContent_ddl_destinationStation1_CTXT
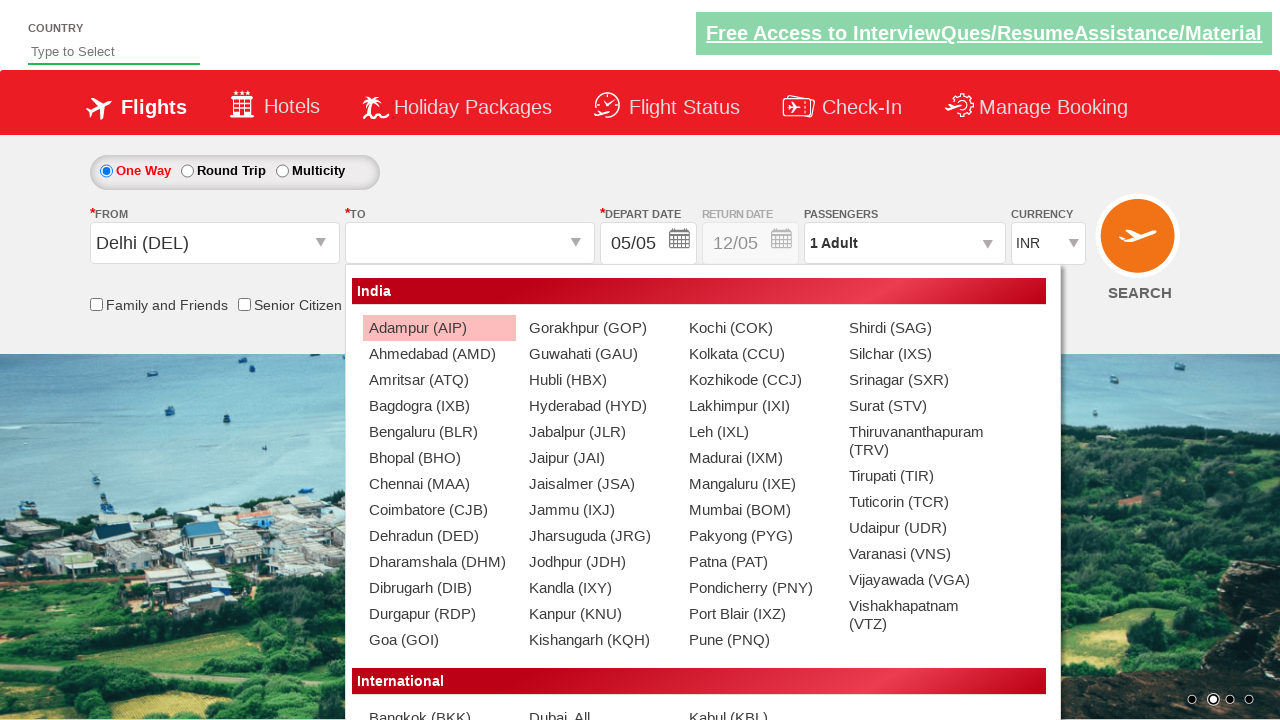

Destination dropdown options loaded
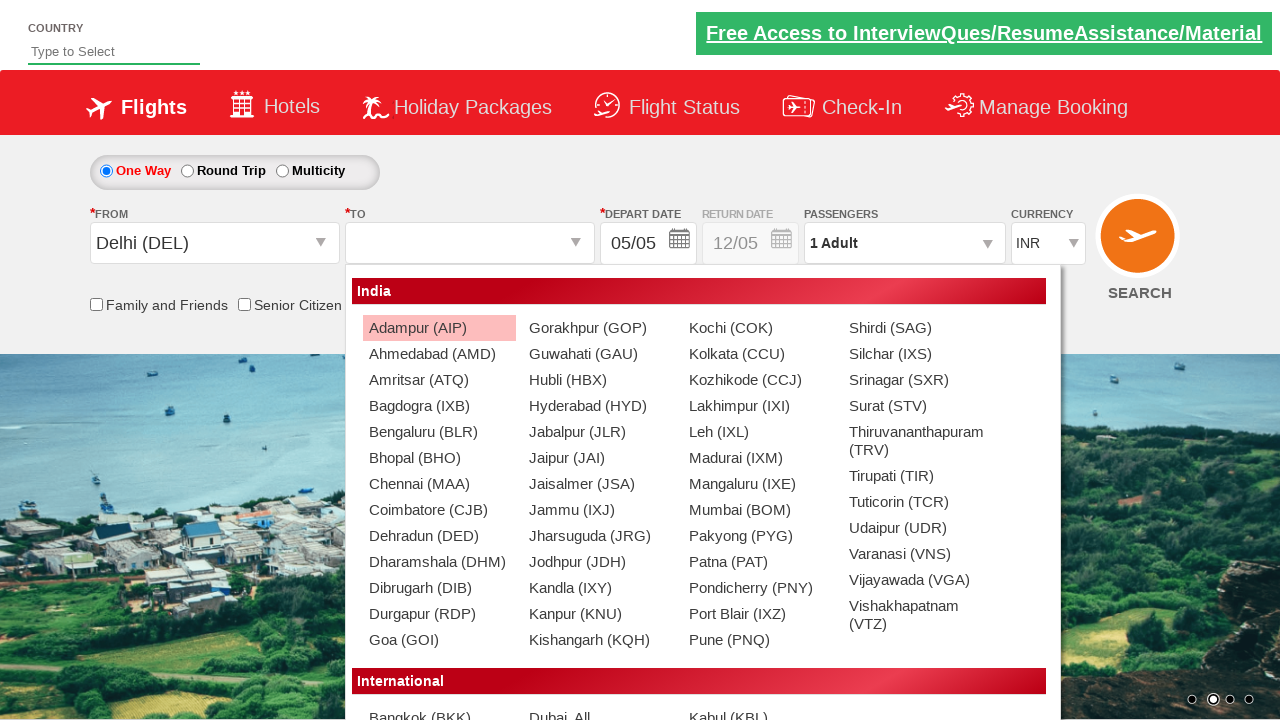

Retrieved 59 destination city options
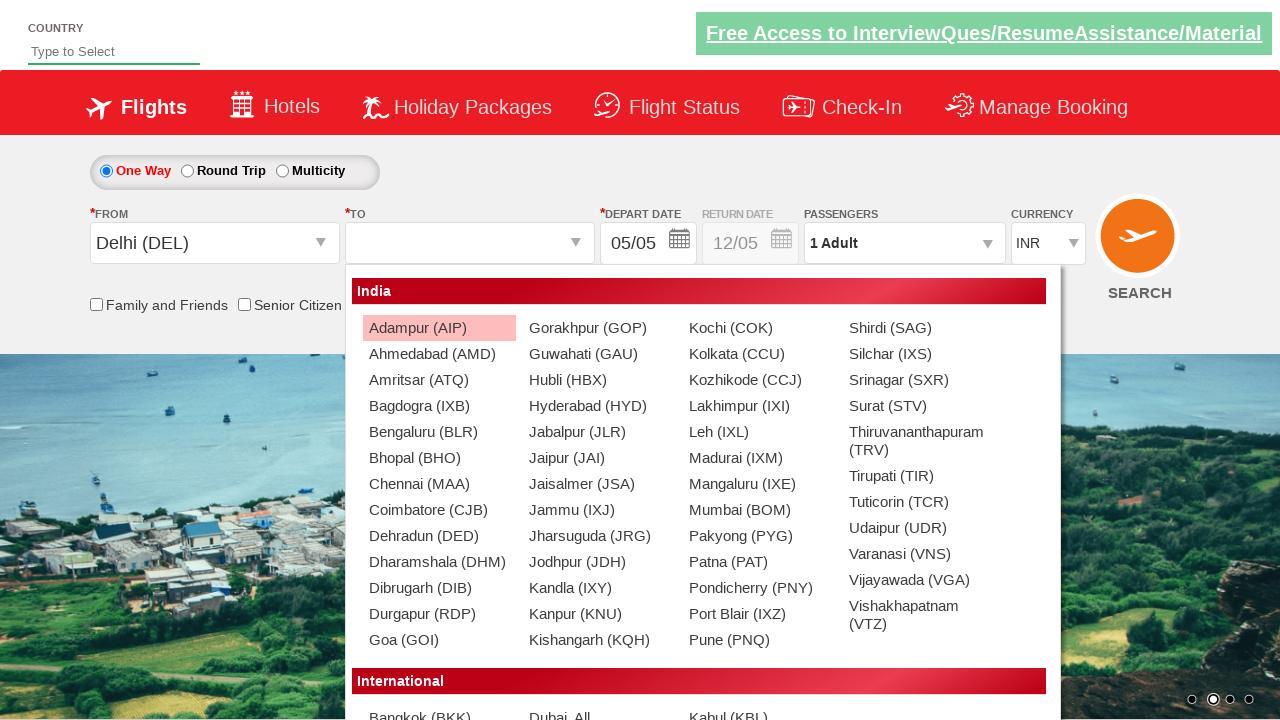

Verified destination city ' Adampur (AIP)' is not Delhi
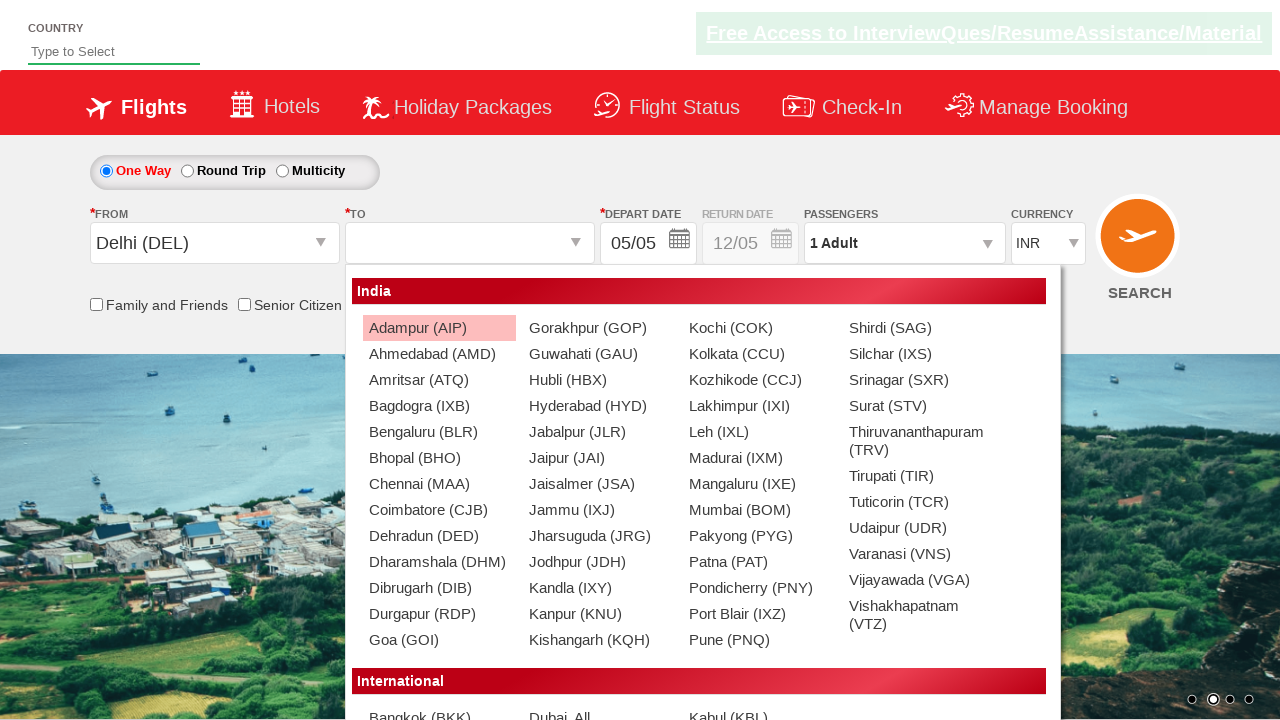

Verified destination city ' Ahmedabad (AMD)' is not Delhi
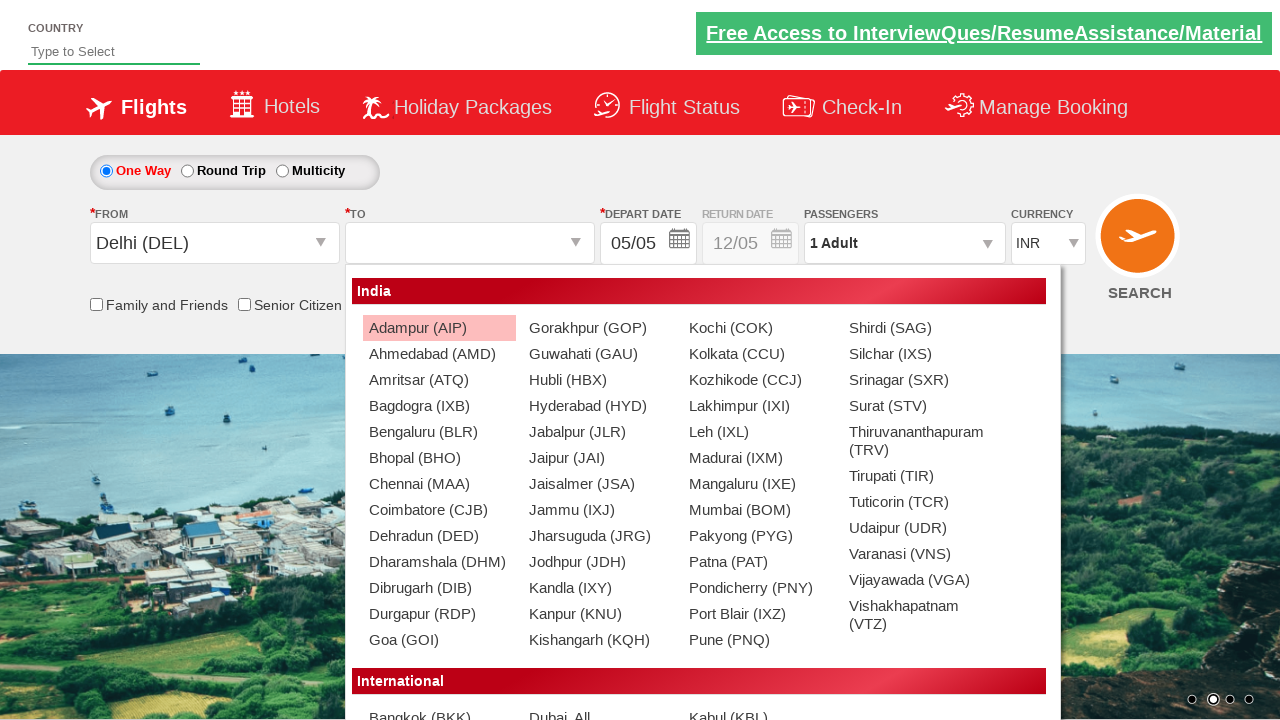

Verified destination city ' Amritsar (ATQ)' is not Delhi
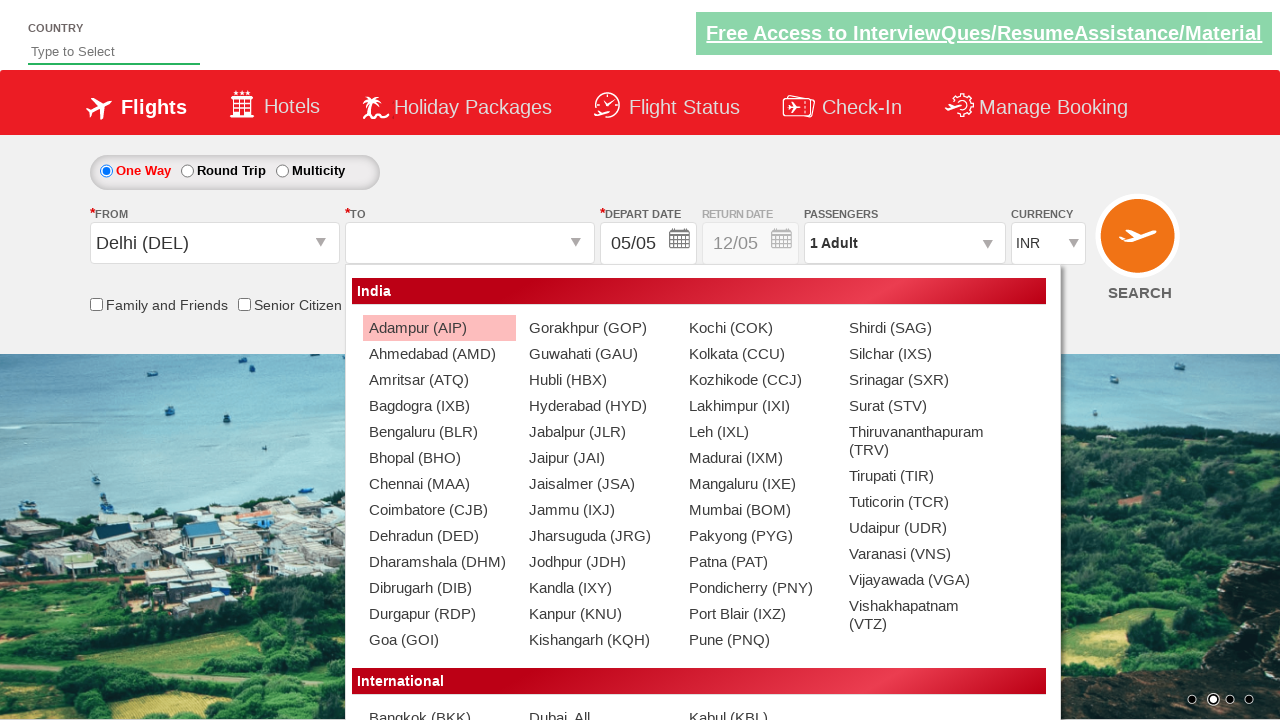

Verified destination city ' Bagdogra (IXB)' is not Delhi
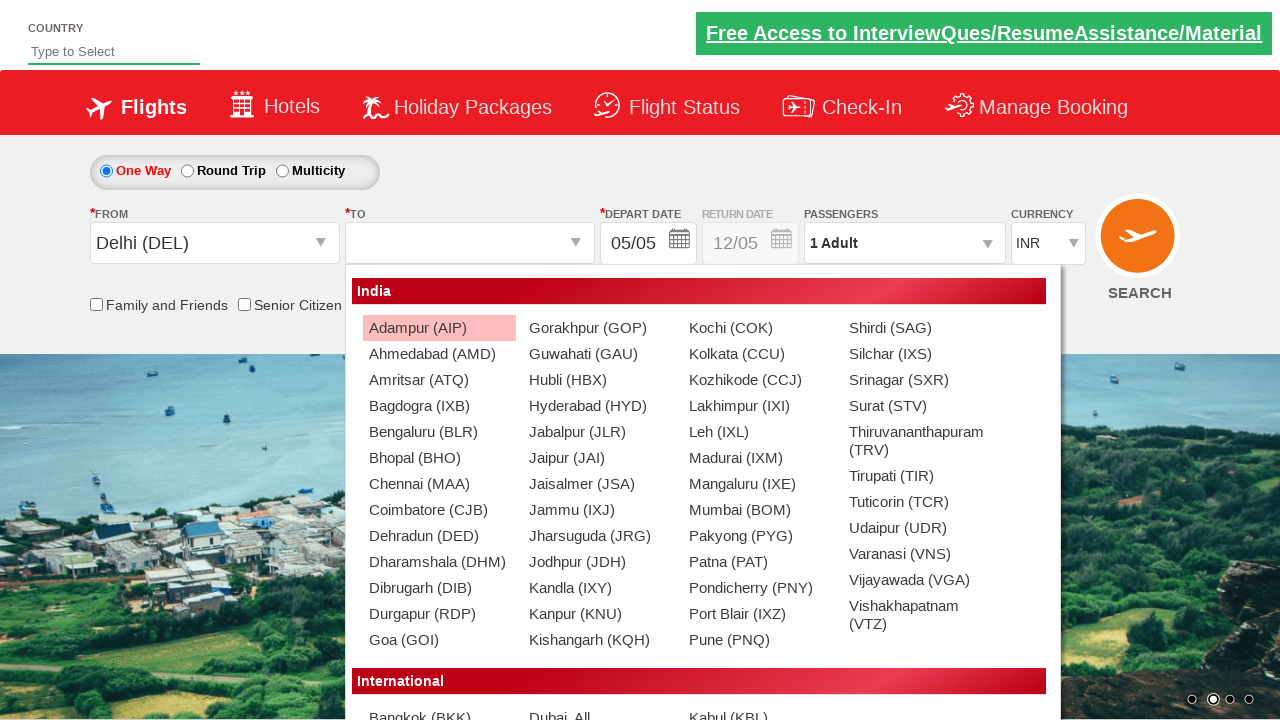

Verified destination city ' Bengaluru (BLR)' is not Delhi
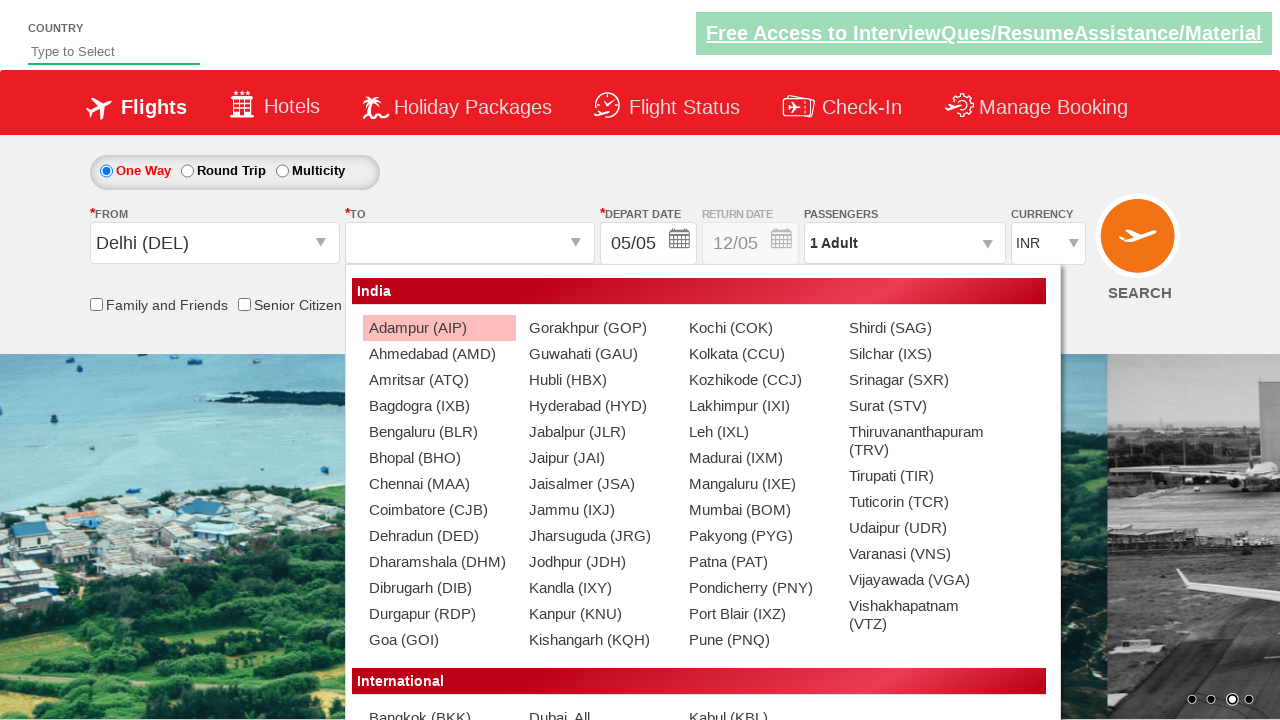

Verified destination city ' Bhopal (BHO)' is not Delhi
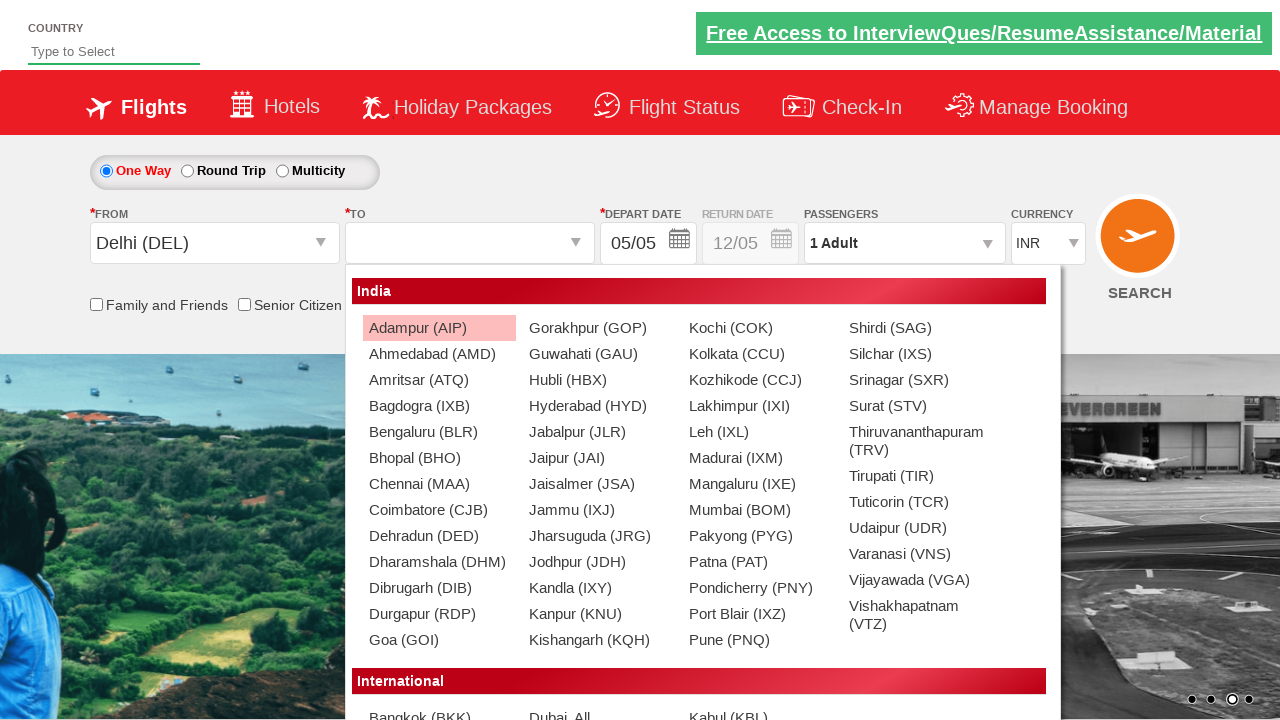

Verified destination city ' Chennai (MAA)' is not Delhi
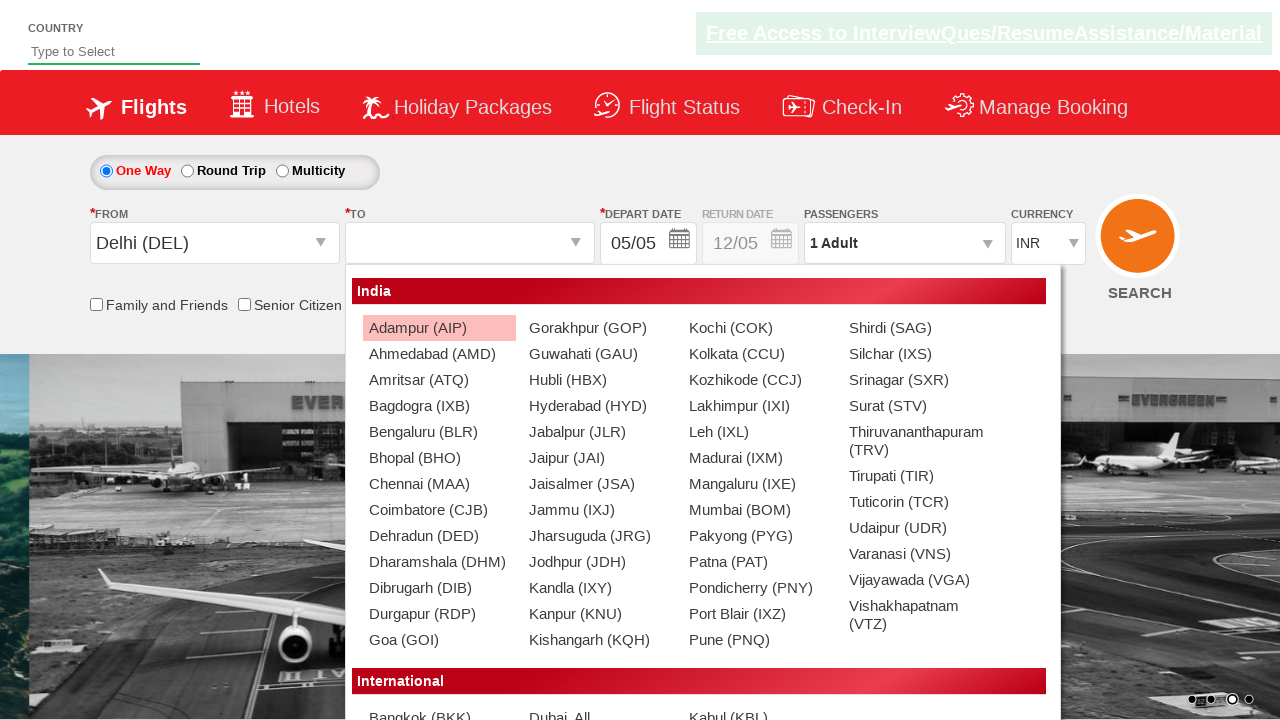

Verified destination city ' Coimbatore (CJB)' is not Delhi
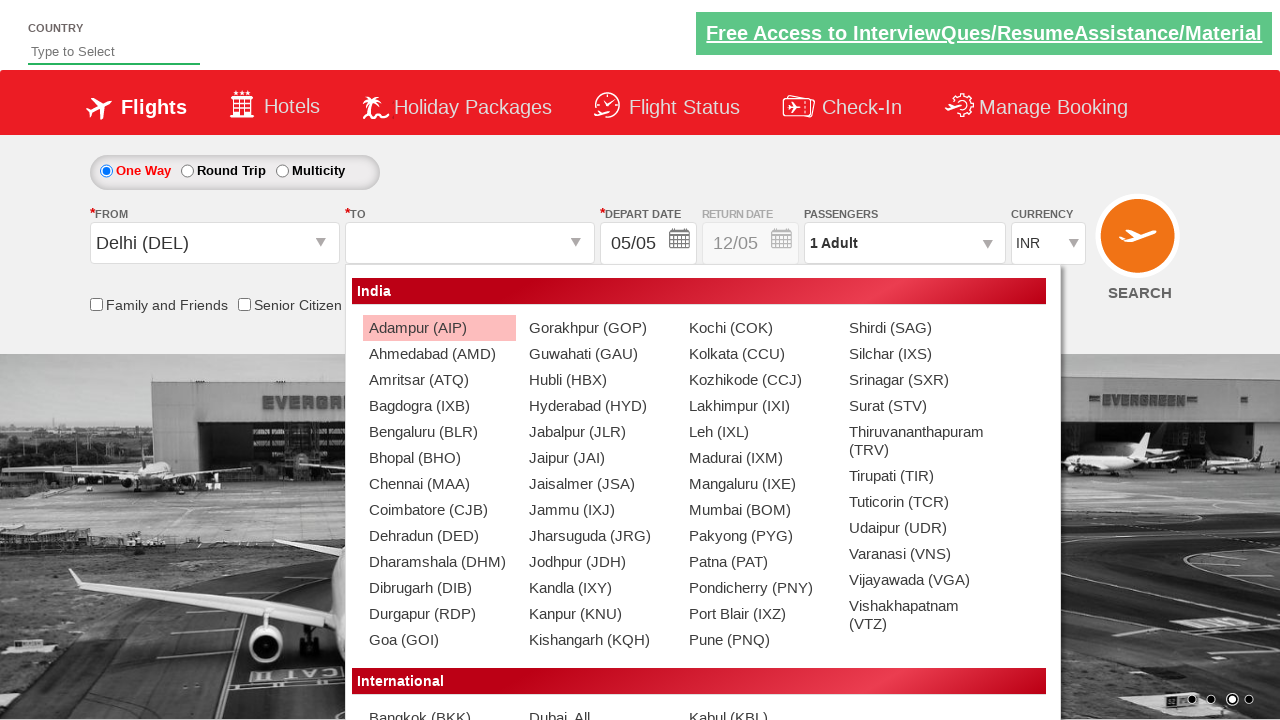

Verified destination city ' Dehradun (DED)' is not Delhi
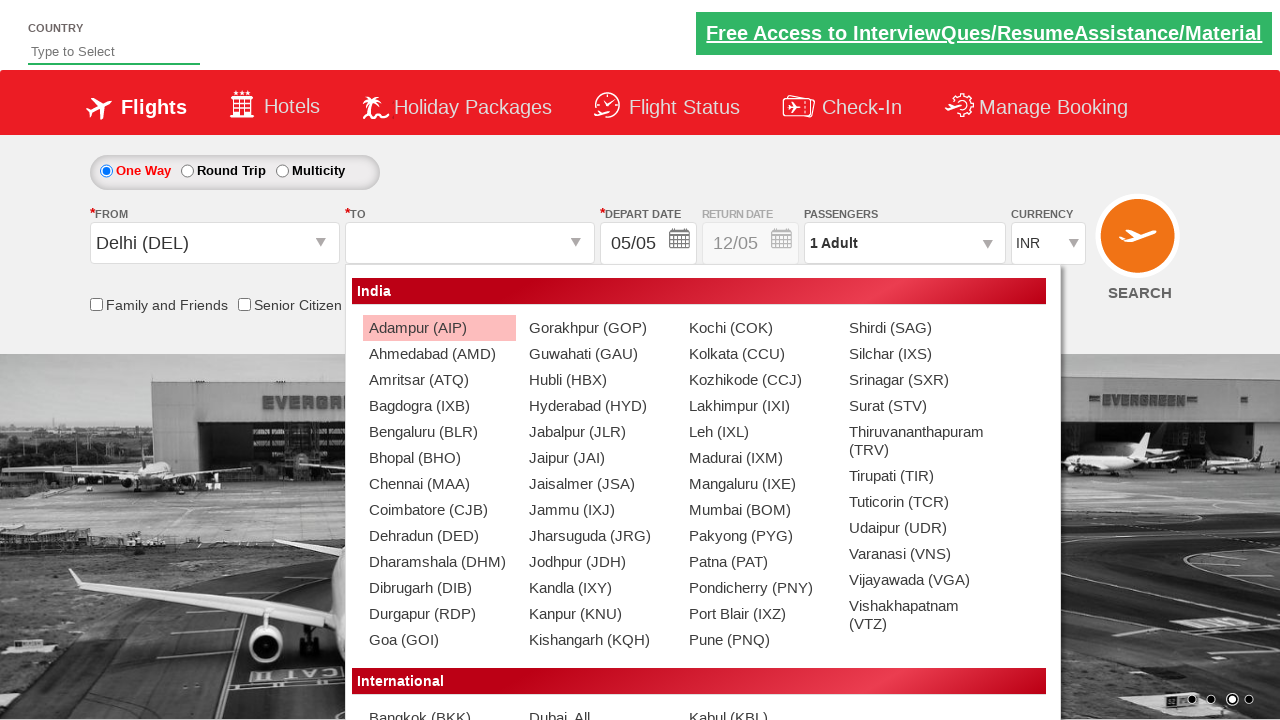

Verified destination city ' Dharamshala (DHM)' is not Delhi
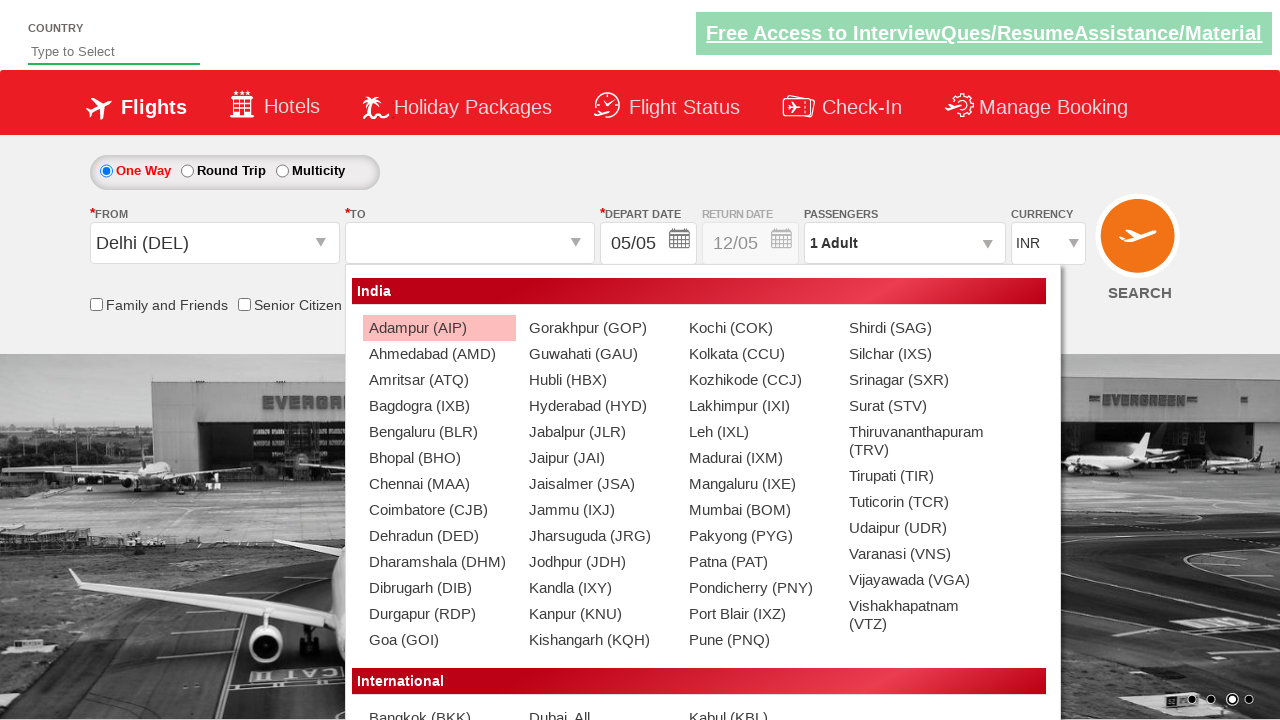

Verified destination city ' Dibrugarh (DIB)' is not Delhi
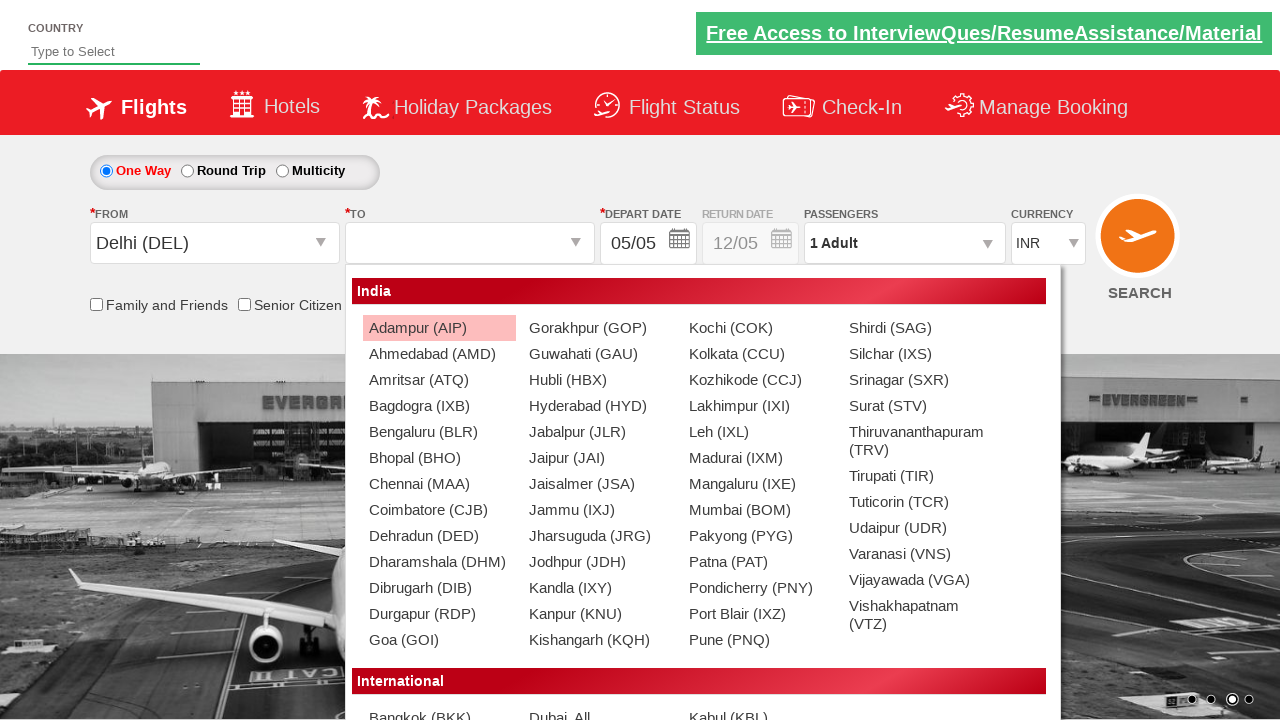

Verified destination city ' Durgapur (RDP)' is not Delhi
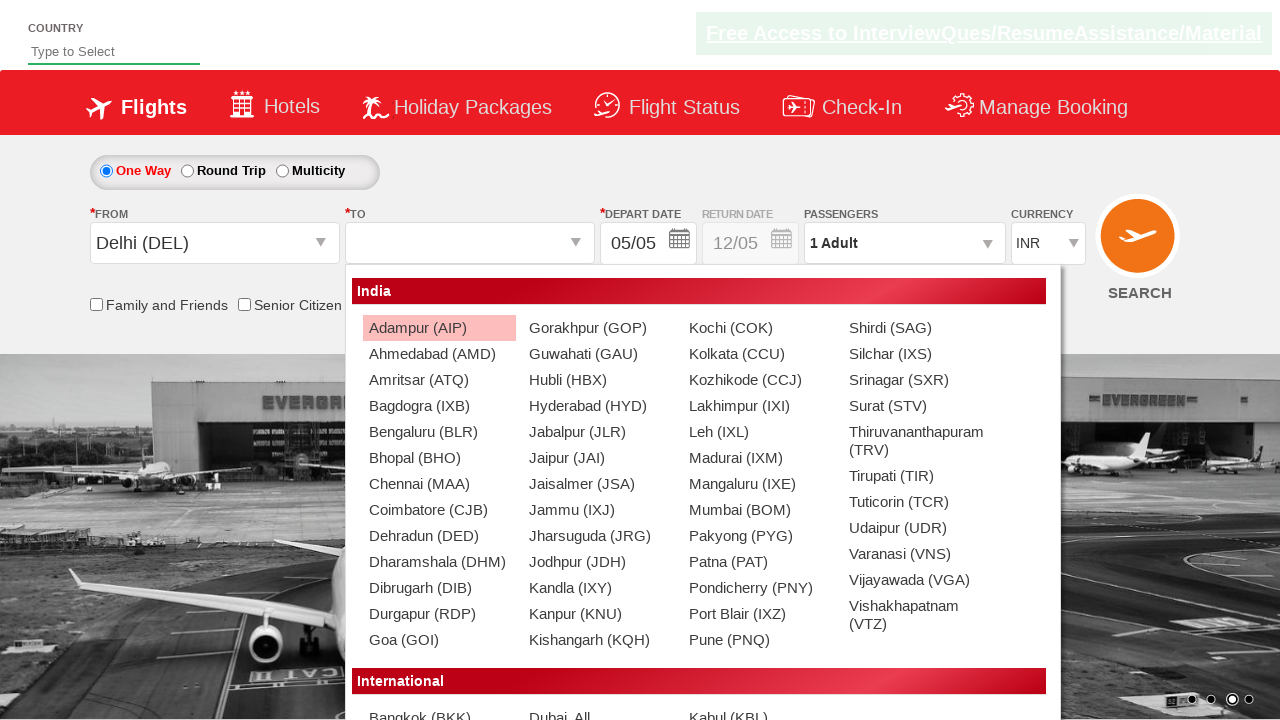

Verified destination city ' Goa (GOI)' is not Delhi
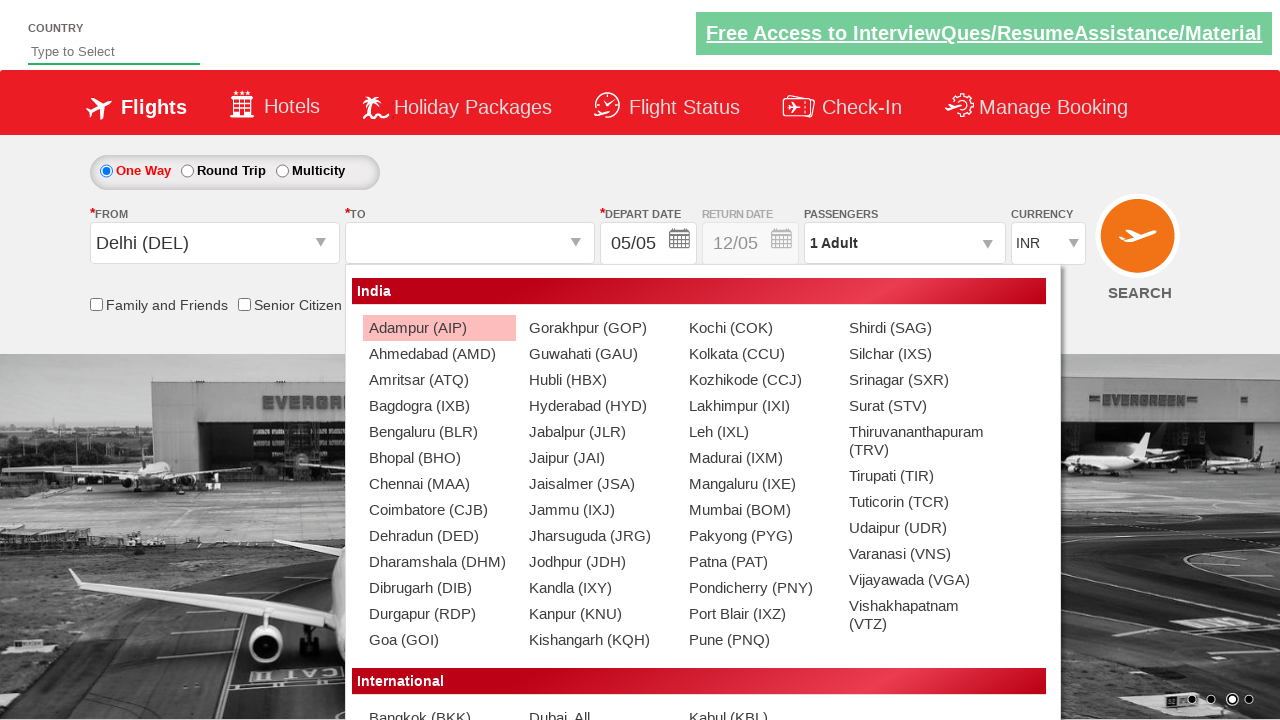

Verified destination city ' Gorakhpur (GOP)' is not Delhi
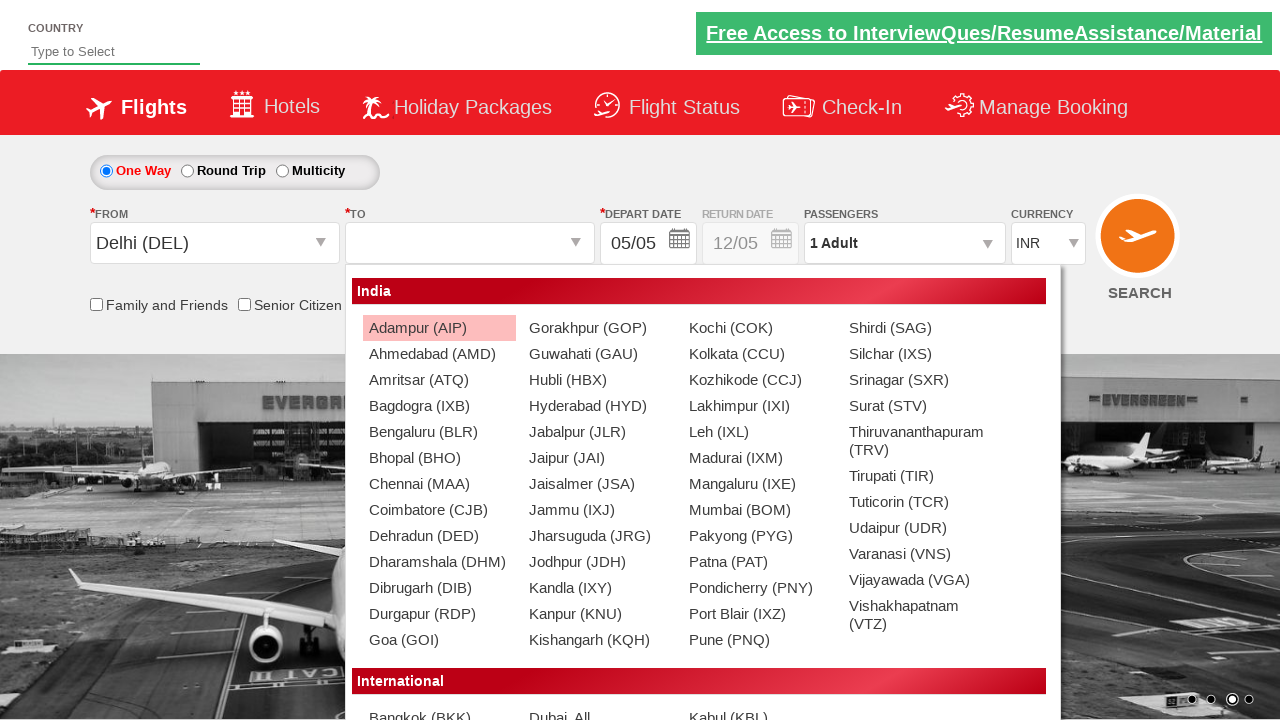

Verified destination city ' Guwahati (GAU)' is not Delhi
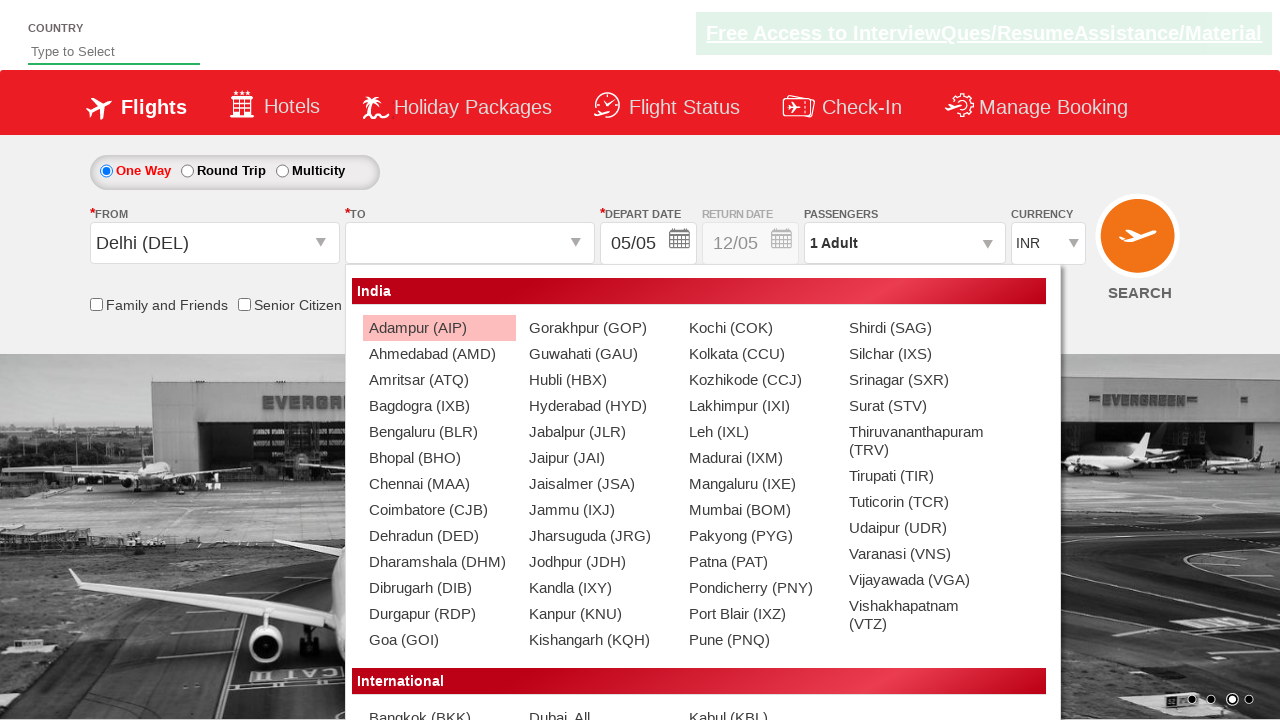

Verified destination city ' Hubli (HBX)' is not Delhi
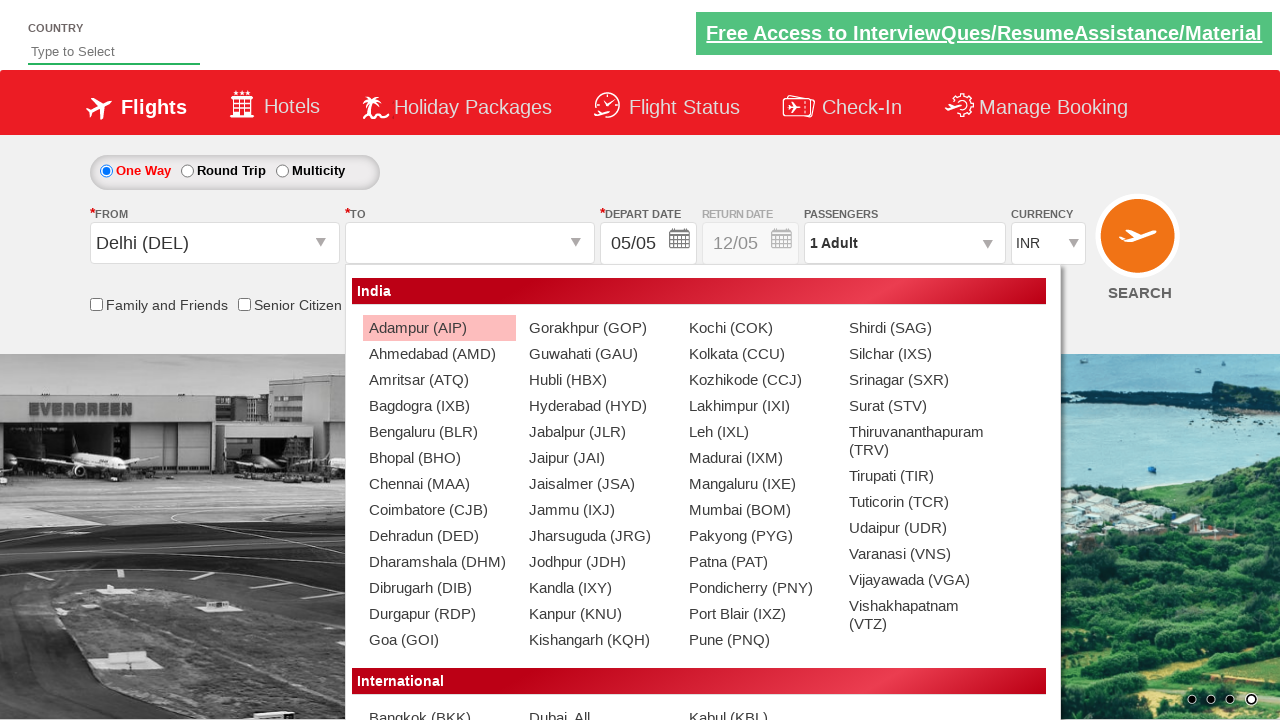

Verified destination city ' Hyderabad (HYD)' is not Delhi
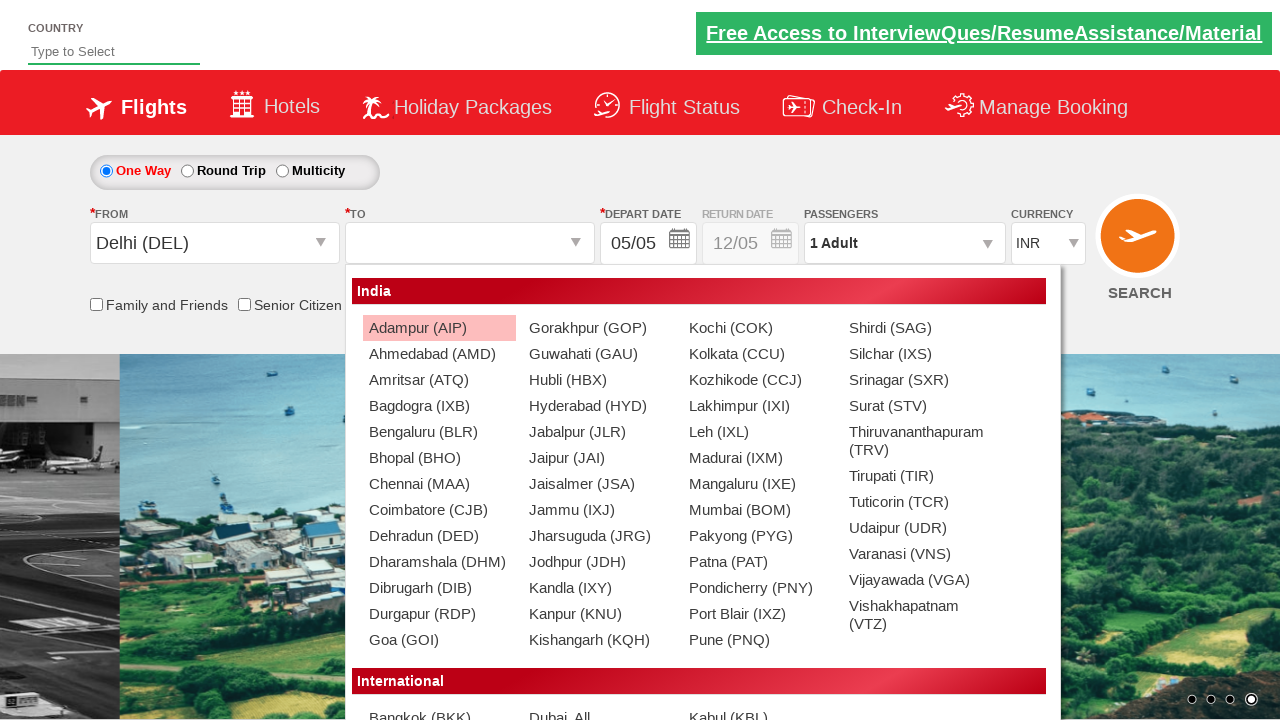

Verified destination city ' Jabalpur (JLR)' is not Delhi
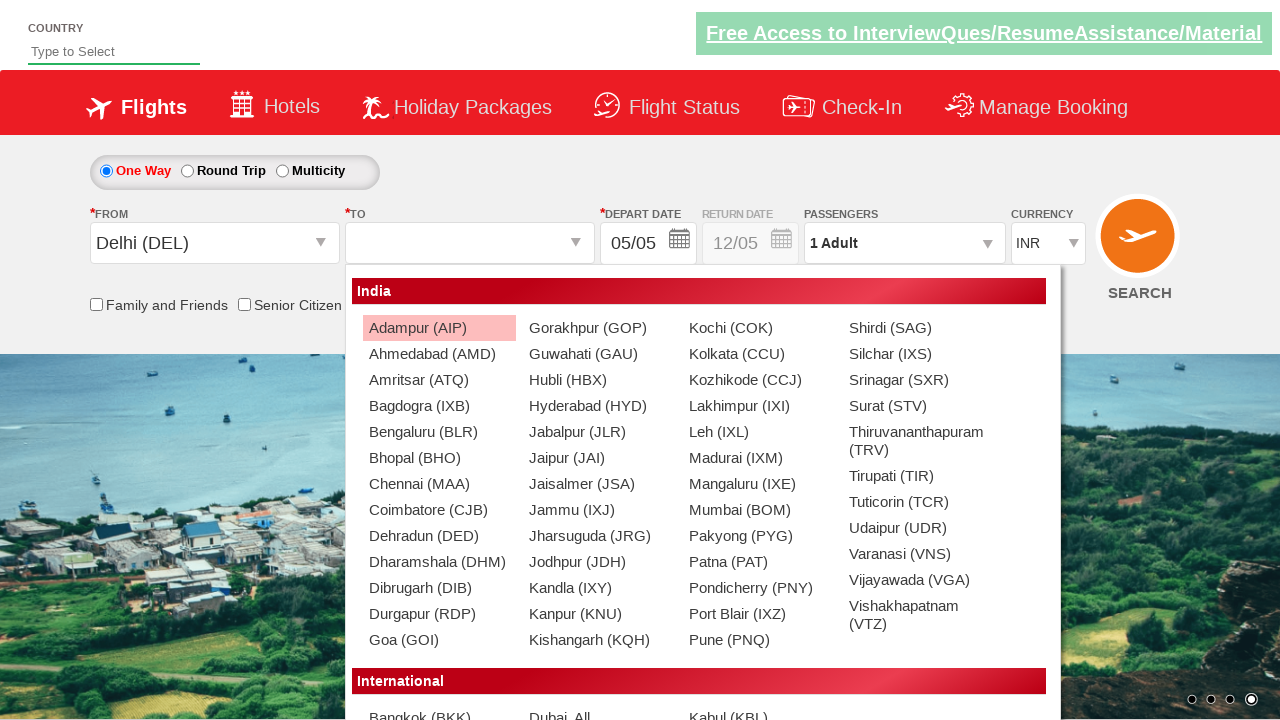

Verified destination city ' Jaipur (JAI)' is not Delhi
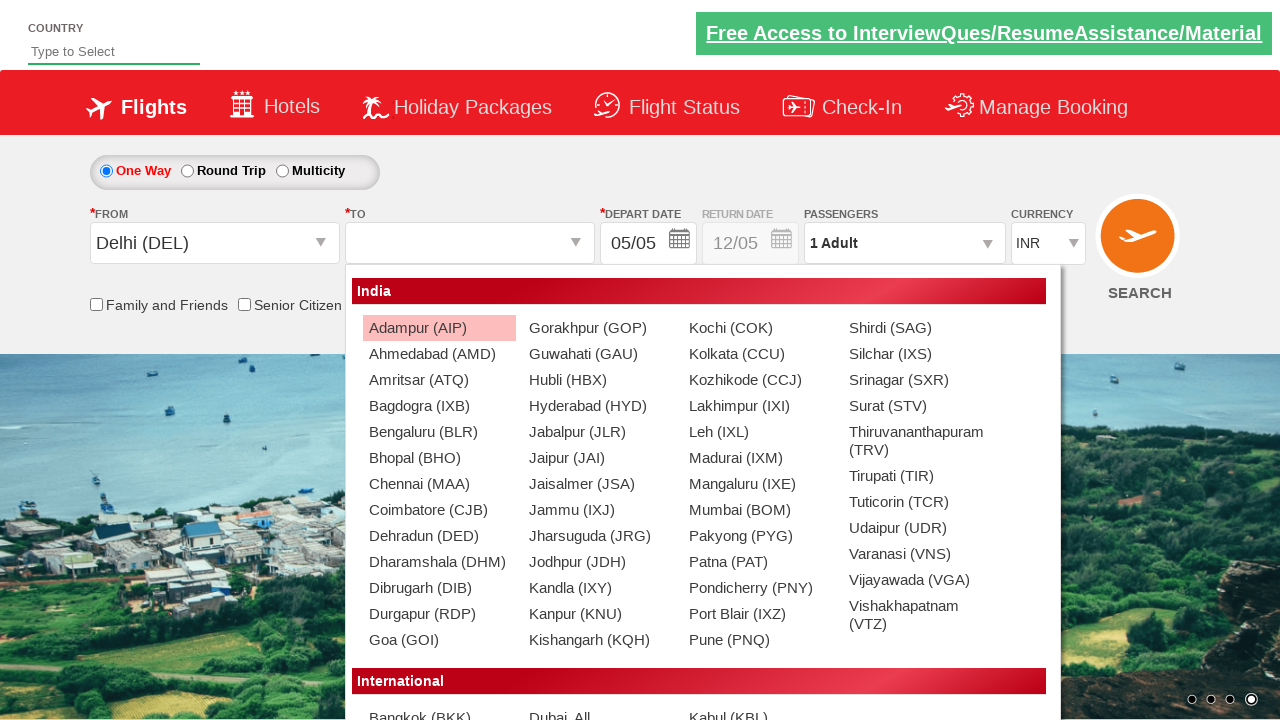

Verified destination city ' Jaisalmer (JSA)' is not Delhi
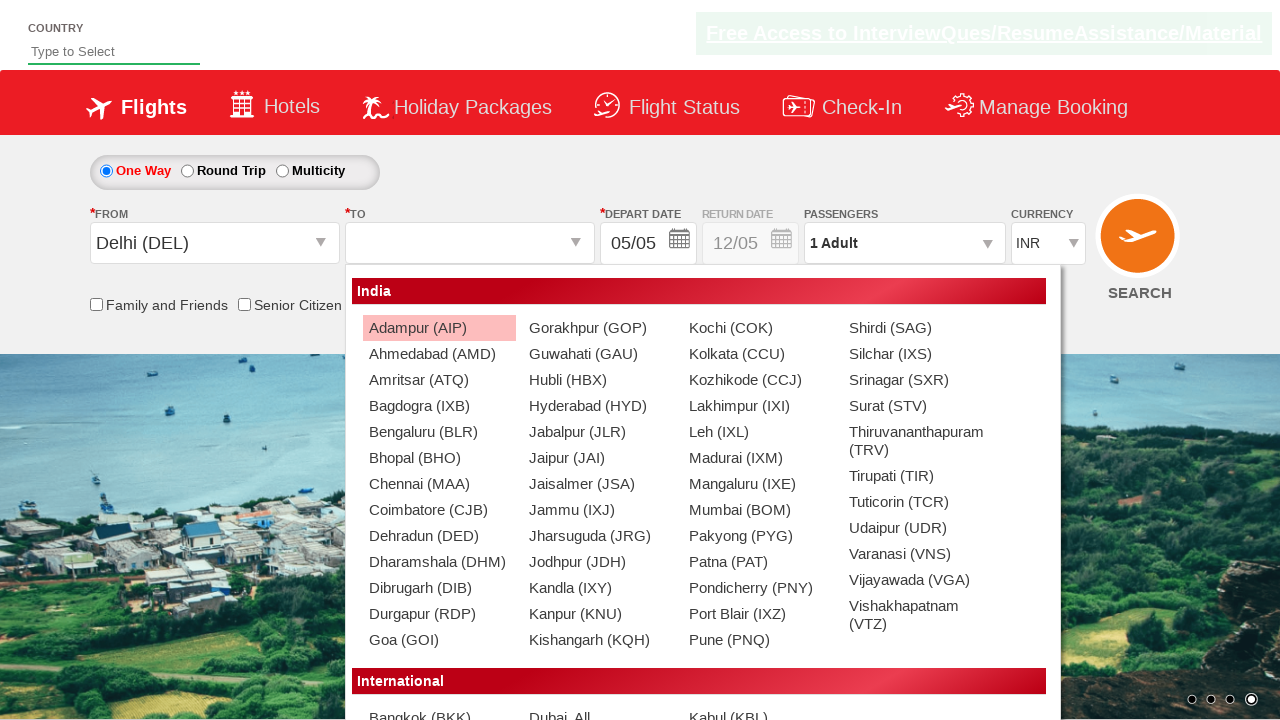

Verified destination city ' Jammu (IXJ)' is not Delhi
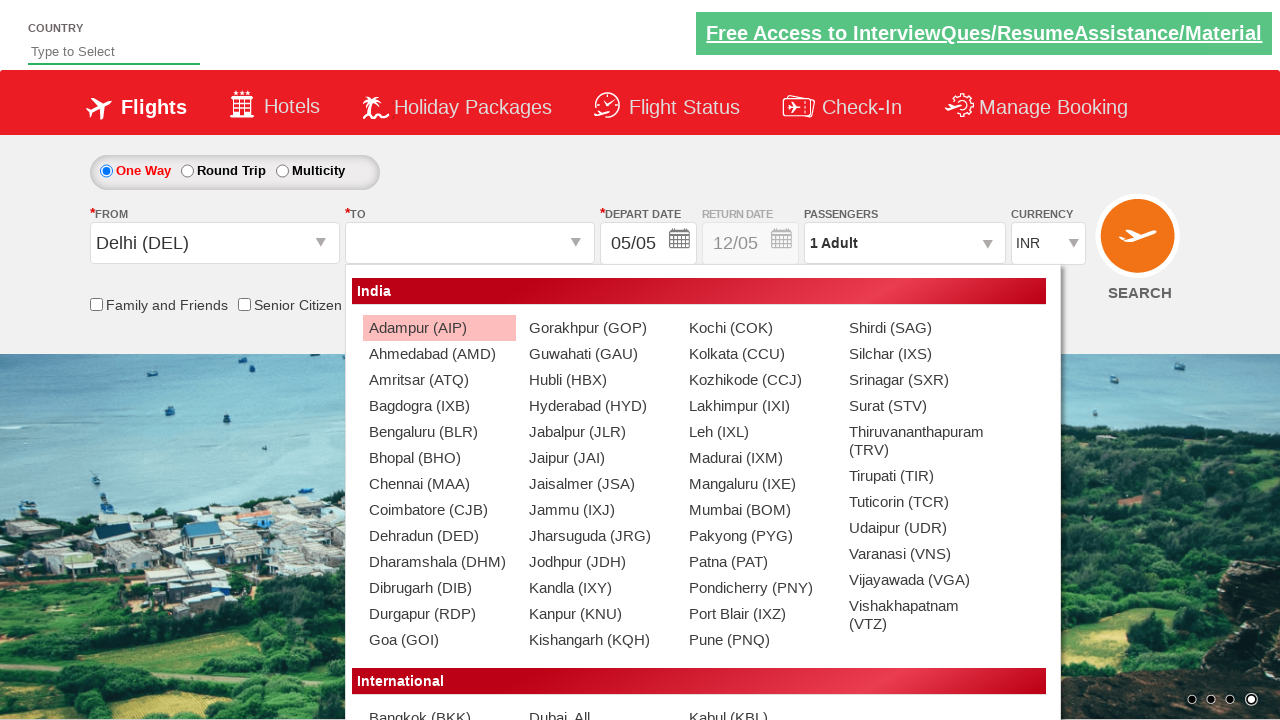

Verified destination city ' Jharsuguda (JRG)' is not Delhi
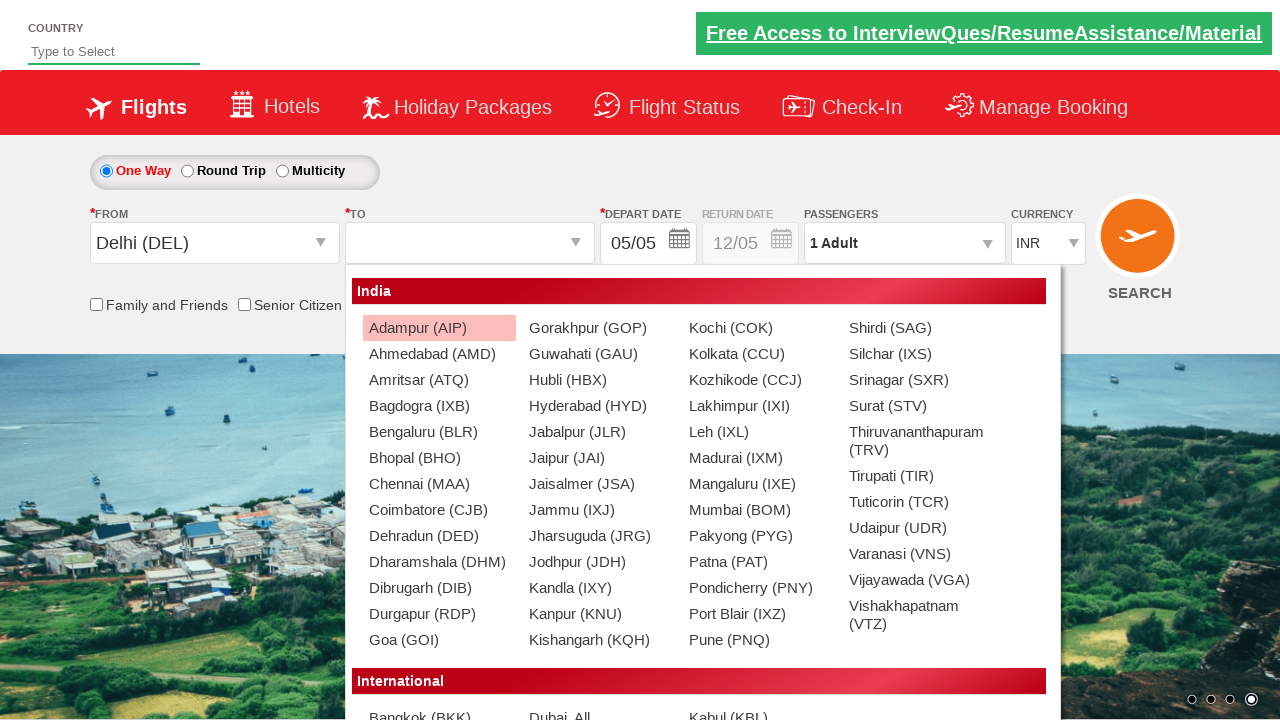

Verified destination city ' Jodhpur (JDH)' is not Delhi
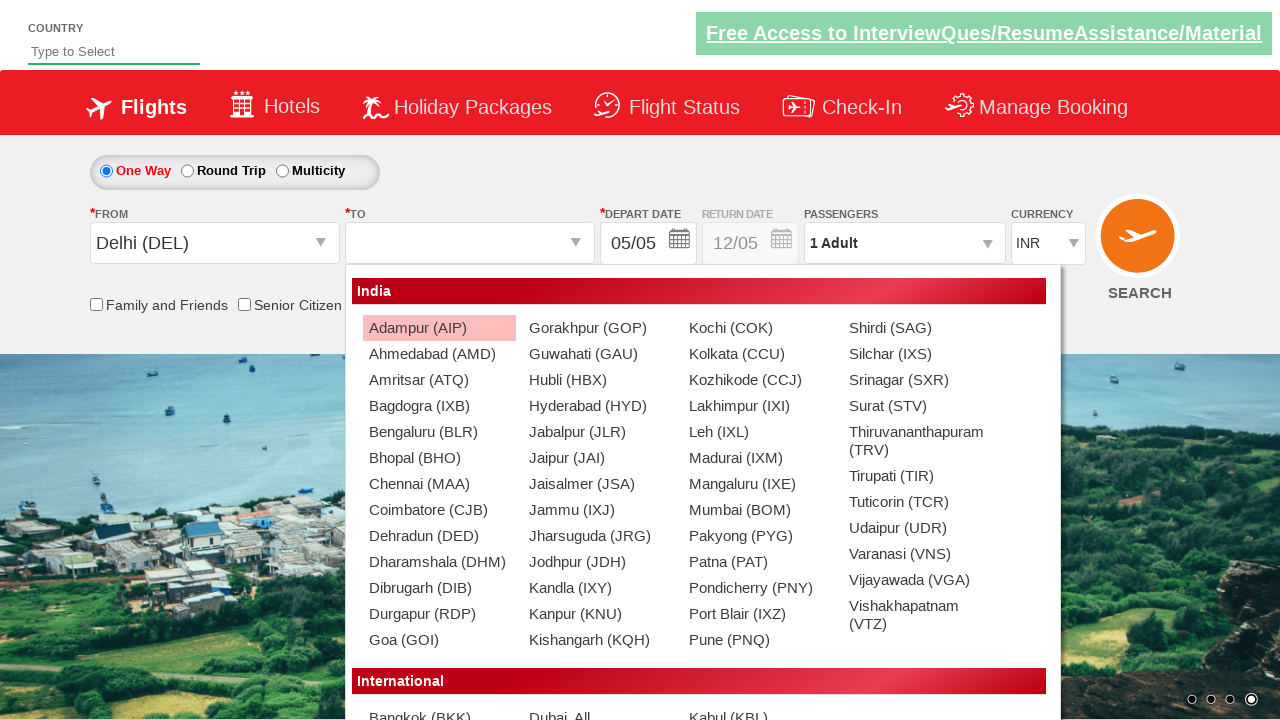

Verified destination city ' Kandla (IXY)' is not Delhi
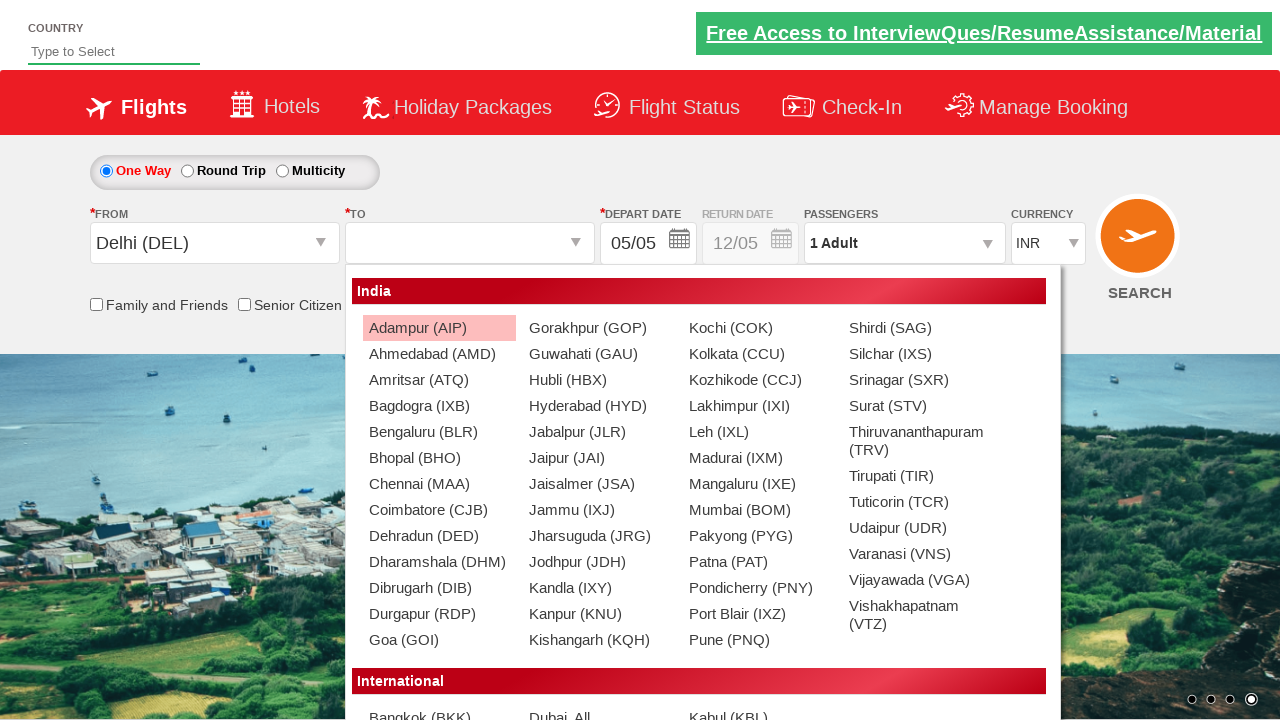

Verified destination city ' Kanpur (KNU)' is not Delhi
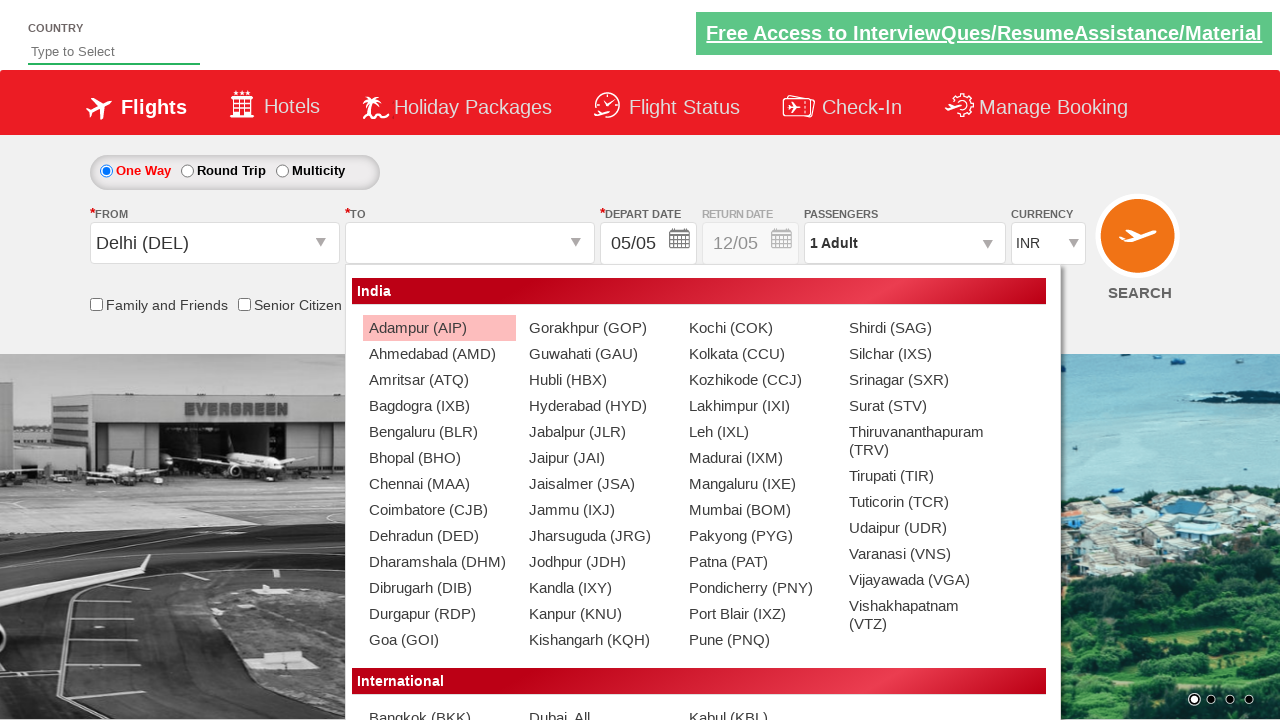

Verified destination city ' Kishangarh (KQH)' is not Delhi
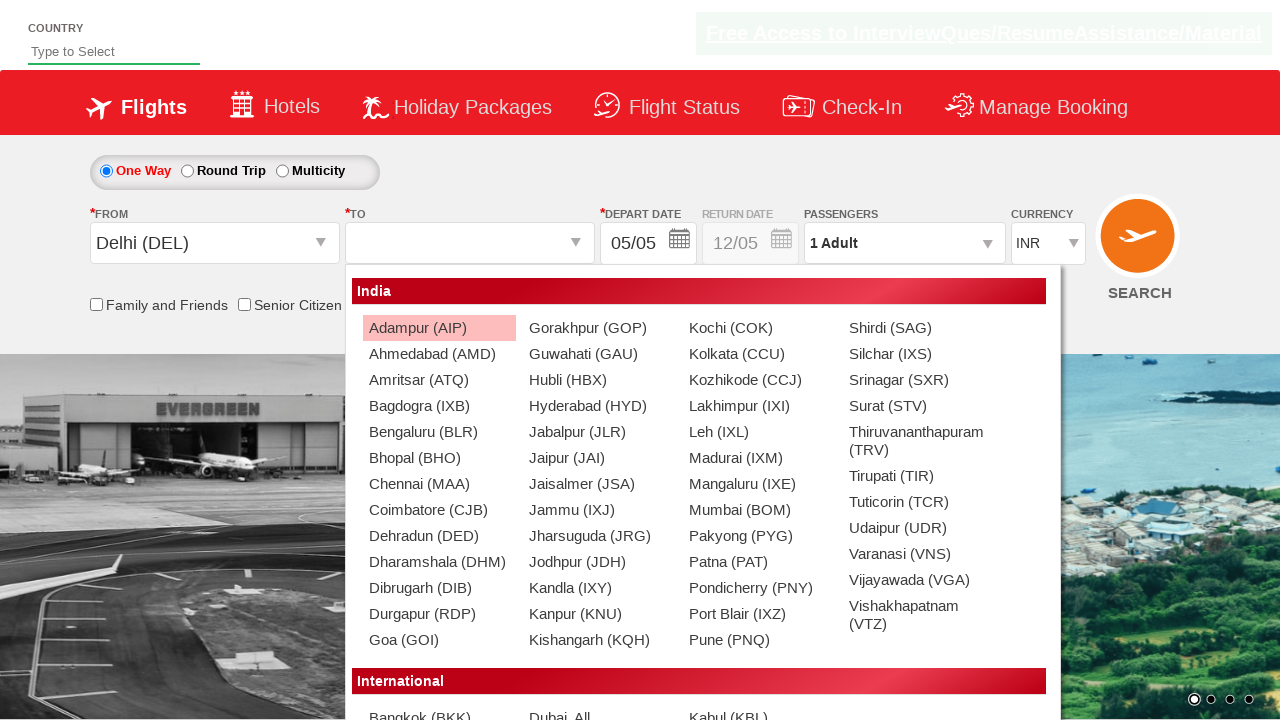

Verified destination city ' Kochi (COK)' is not Delhi
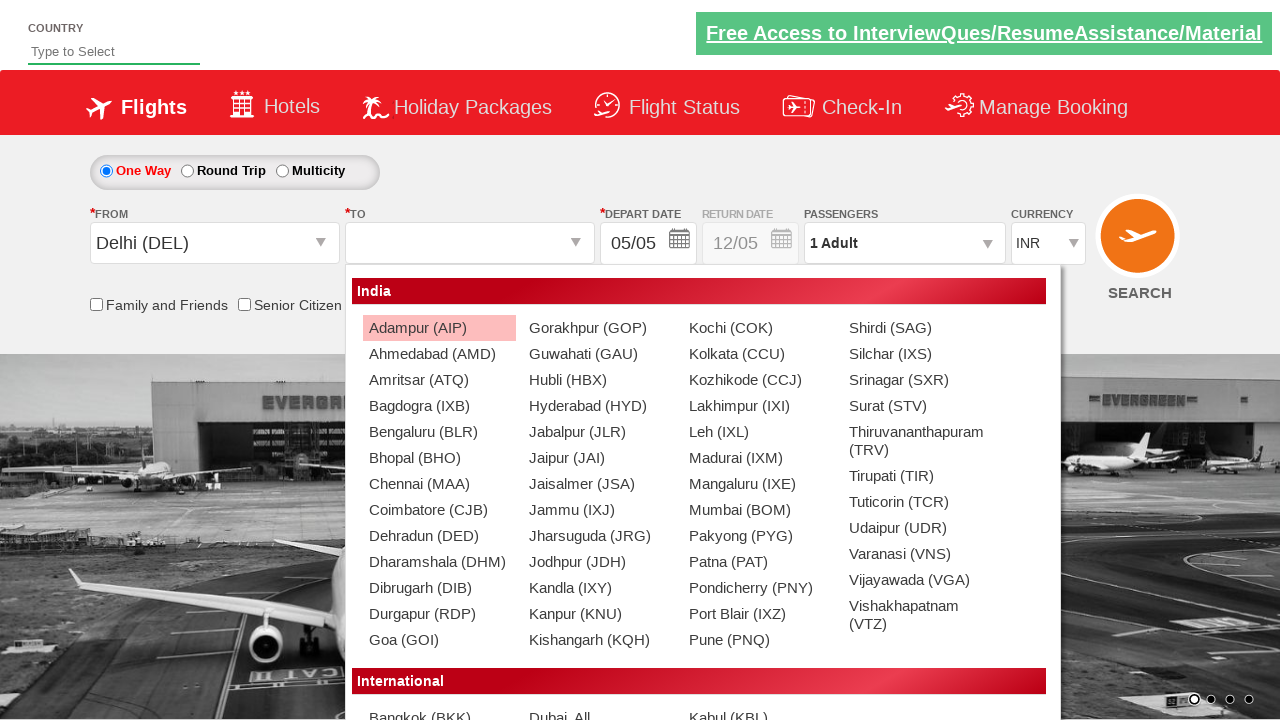

Verified destination city ' Kolkata (CCU)' is not Delhi
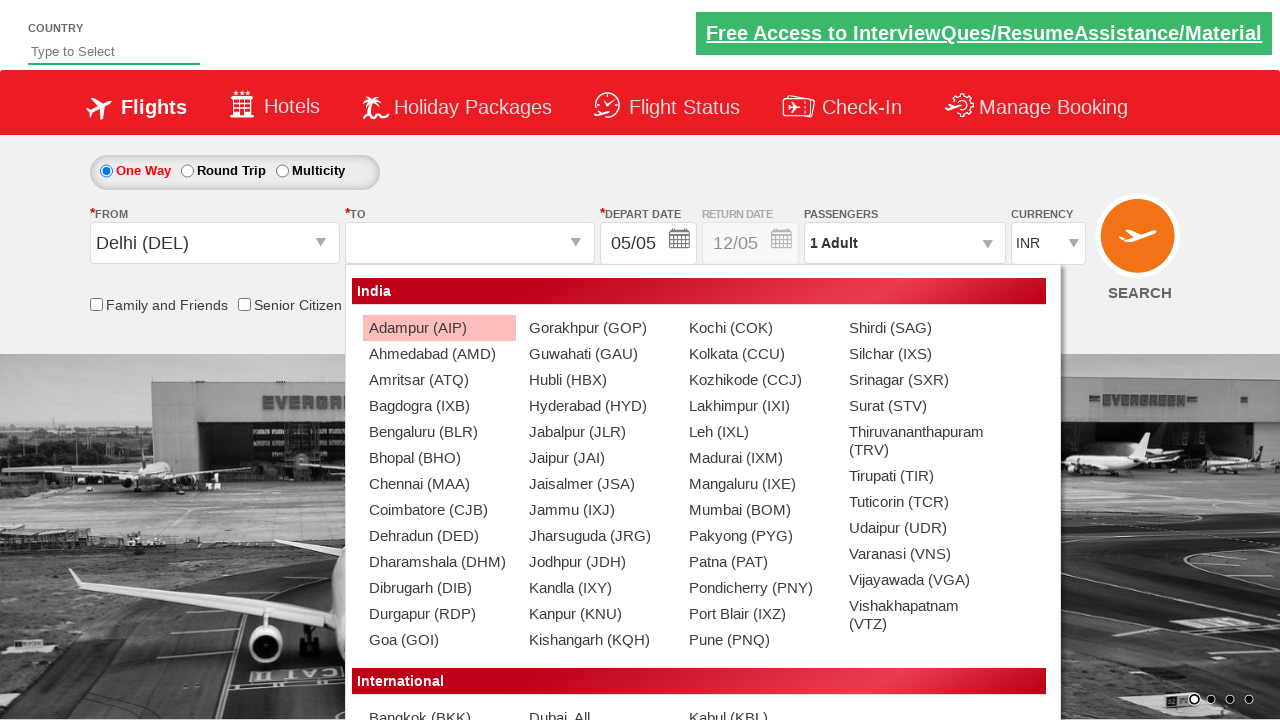

Verified destination city ' Kozhikode (CCJ)' is not Delhi
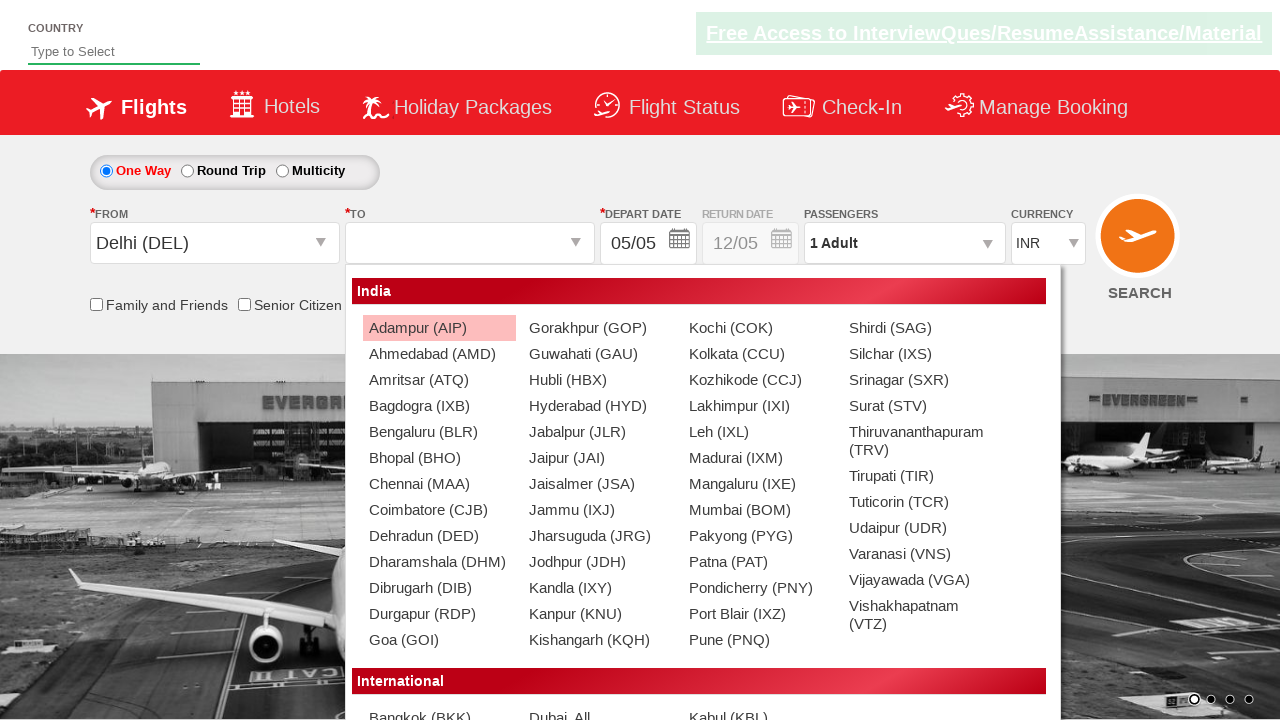

Verified destination city ' Lakhimpur (IXI)' is not Delhi
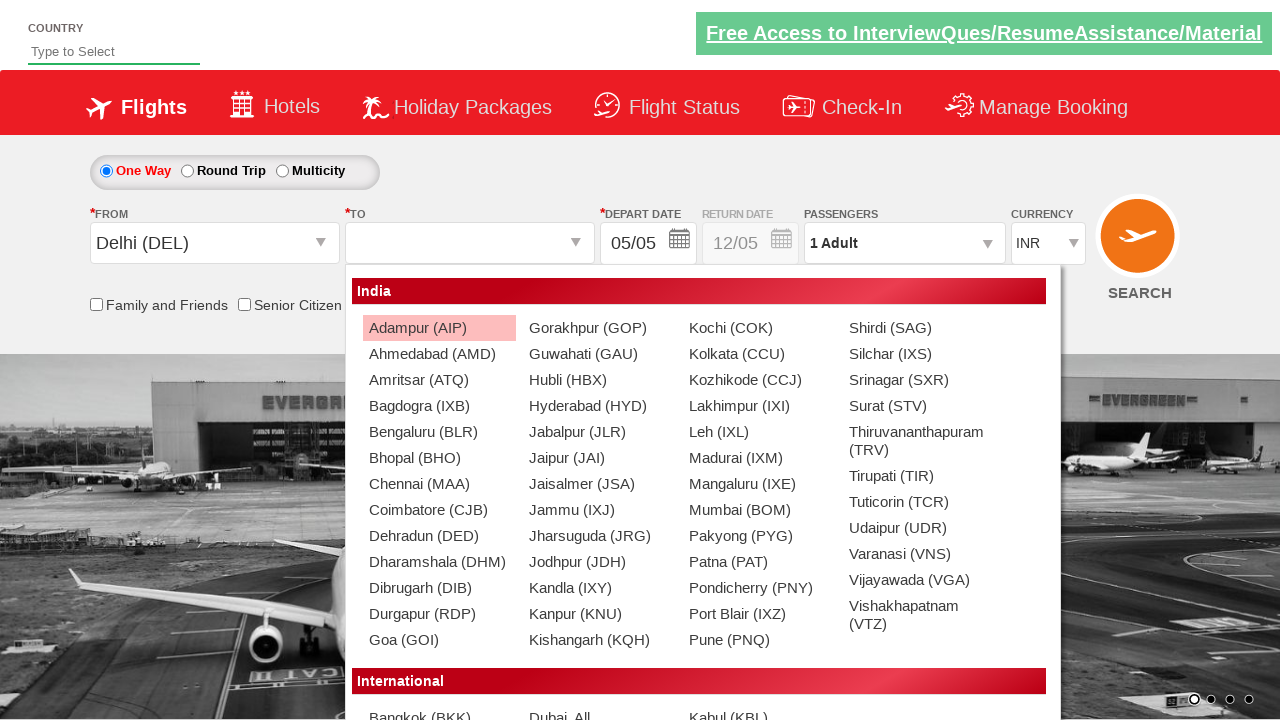

Verified destination city ' Leh (IXL)' is not Delhi
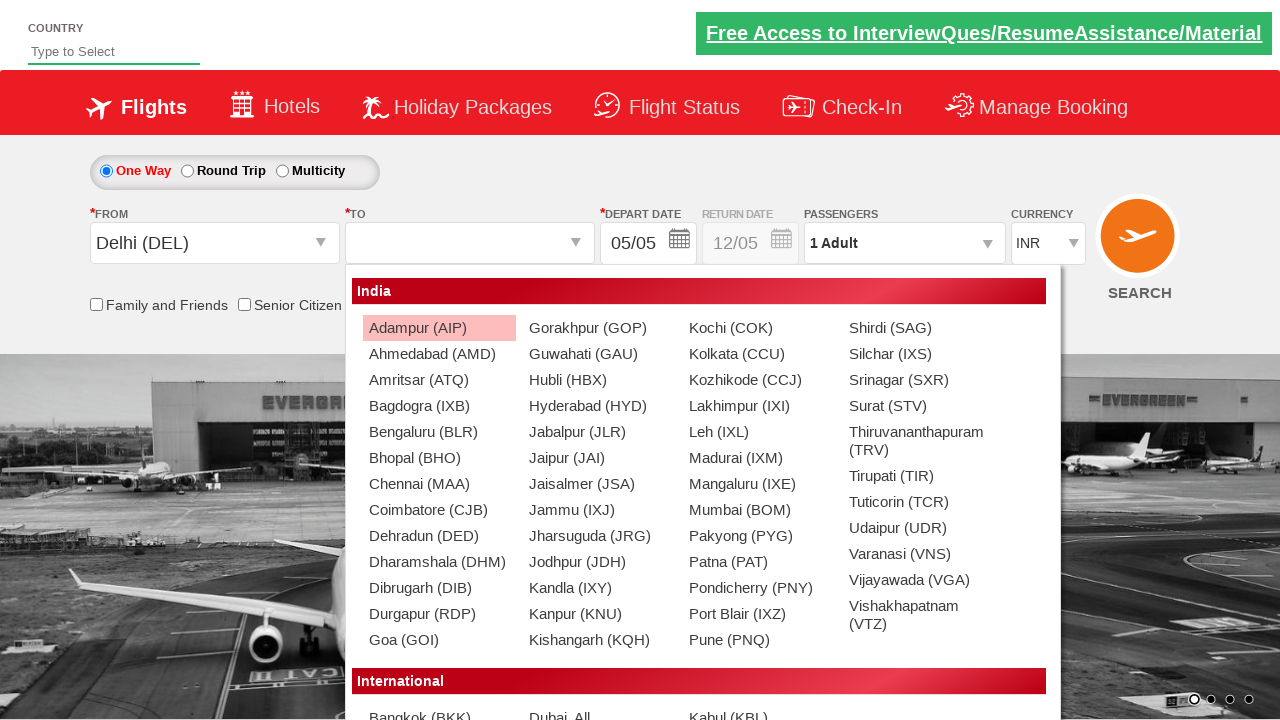

Verified destination city ' Madurai (IXM)' is not Delhi
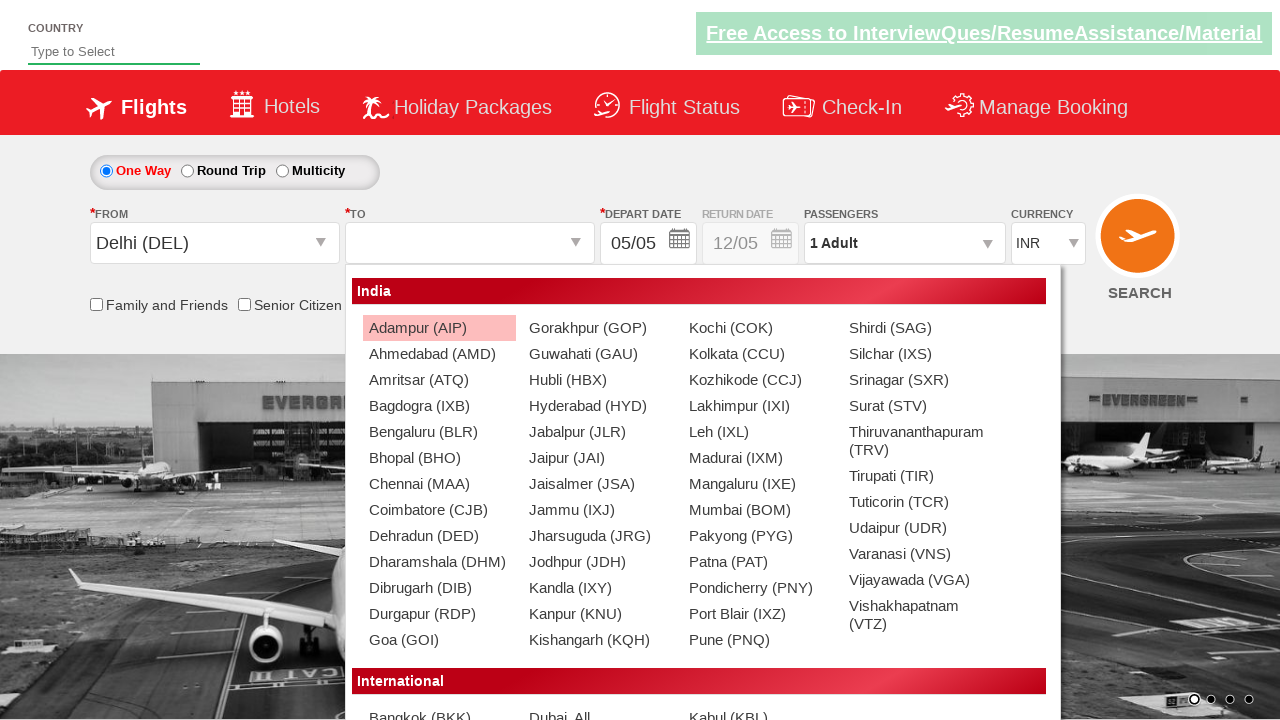

Verified destination city ' Mangaluru (IXE)' is not Delhi
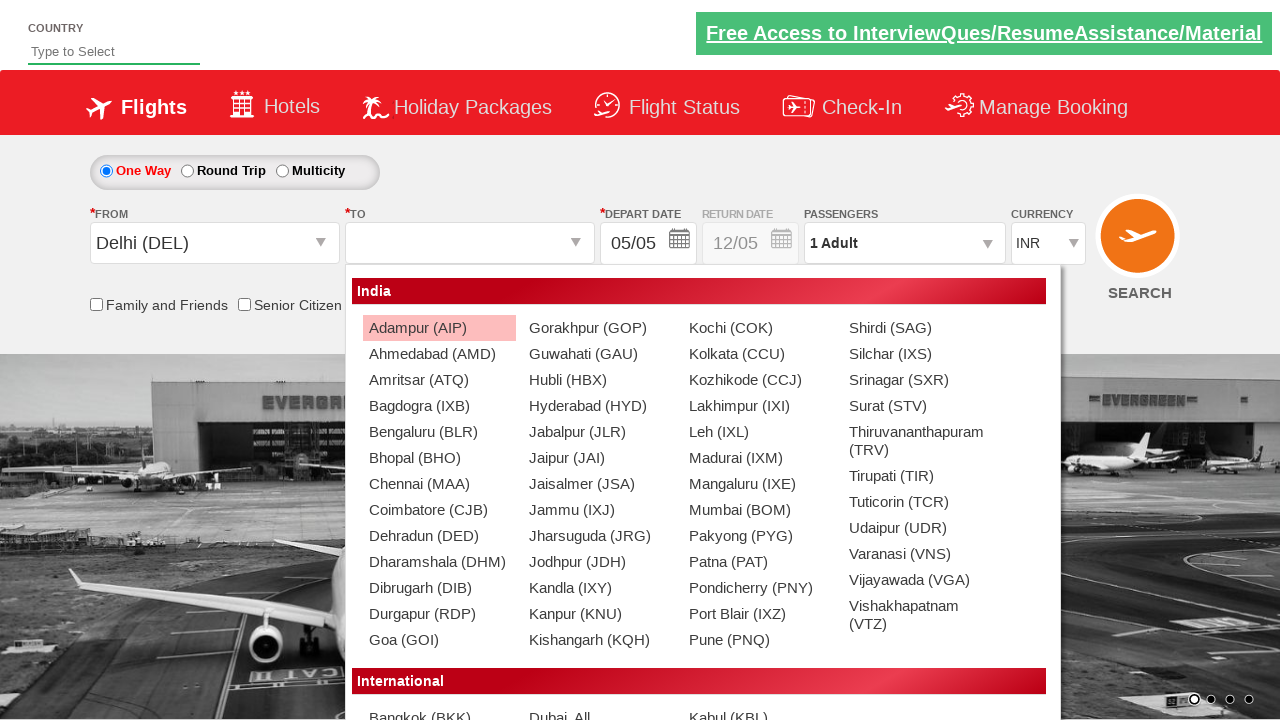

Verified destination city ' Mumbai (BOM)' is not Delhi
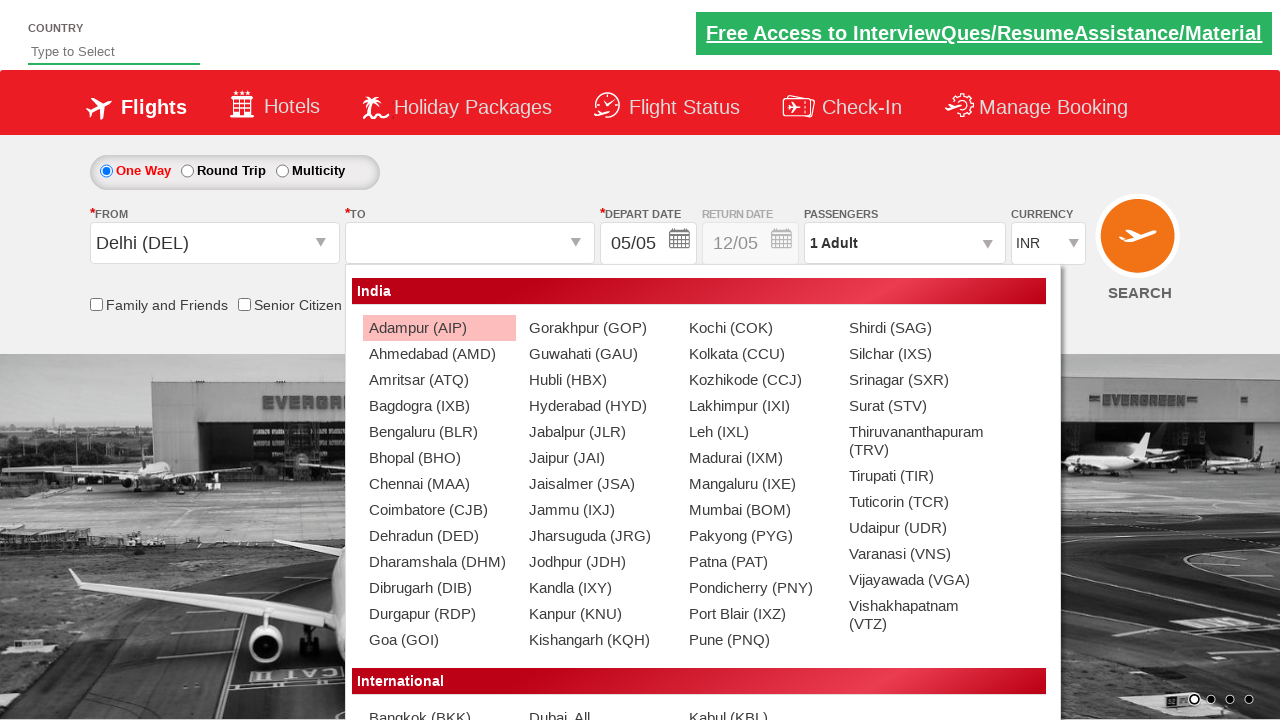

Verified destination city ' Pakyong (PYG)' is not Delhi
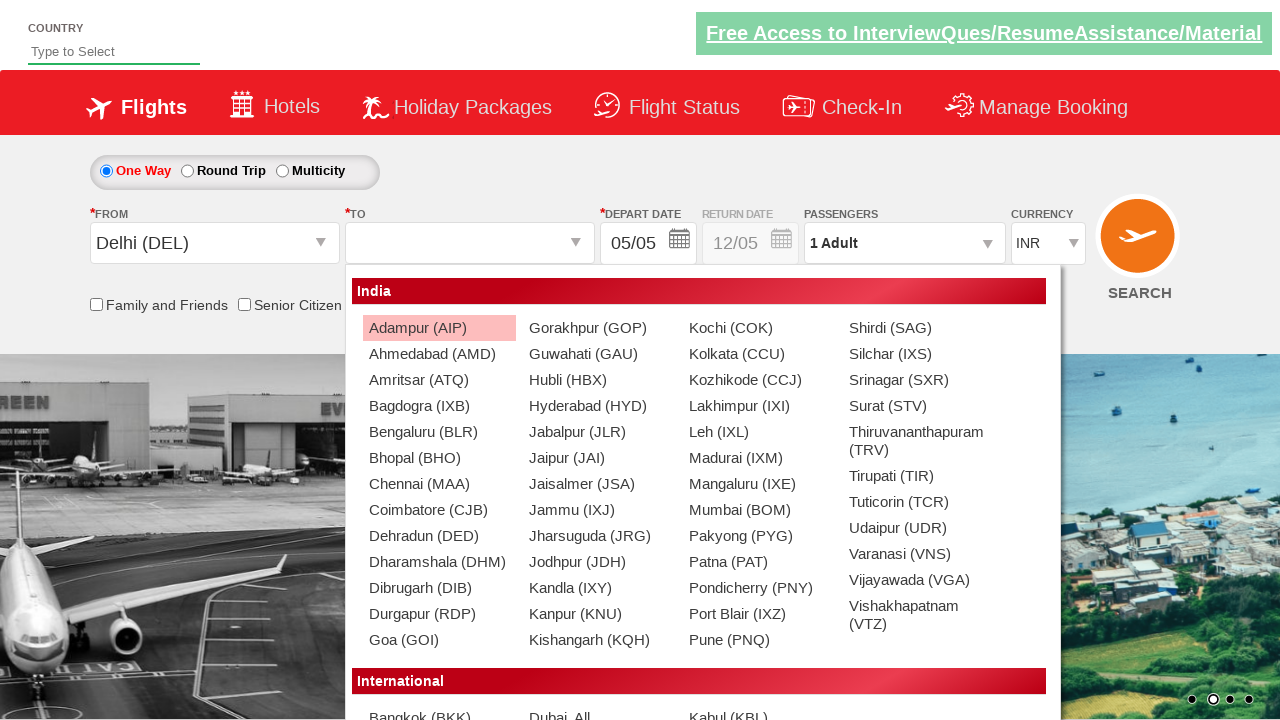

Verified destination city ' Patna (PAT)' is not Delhi
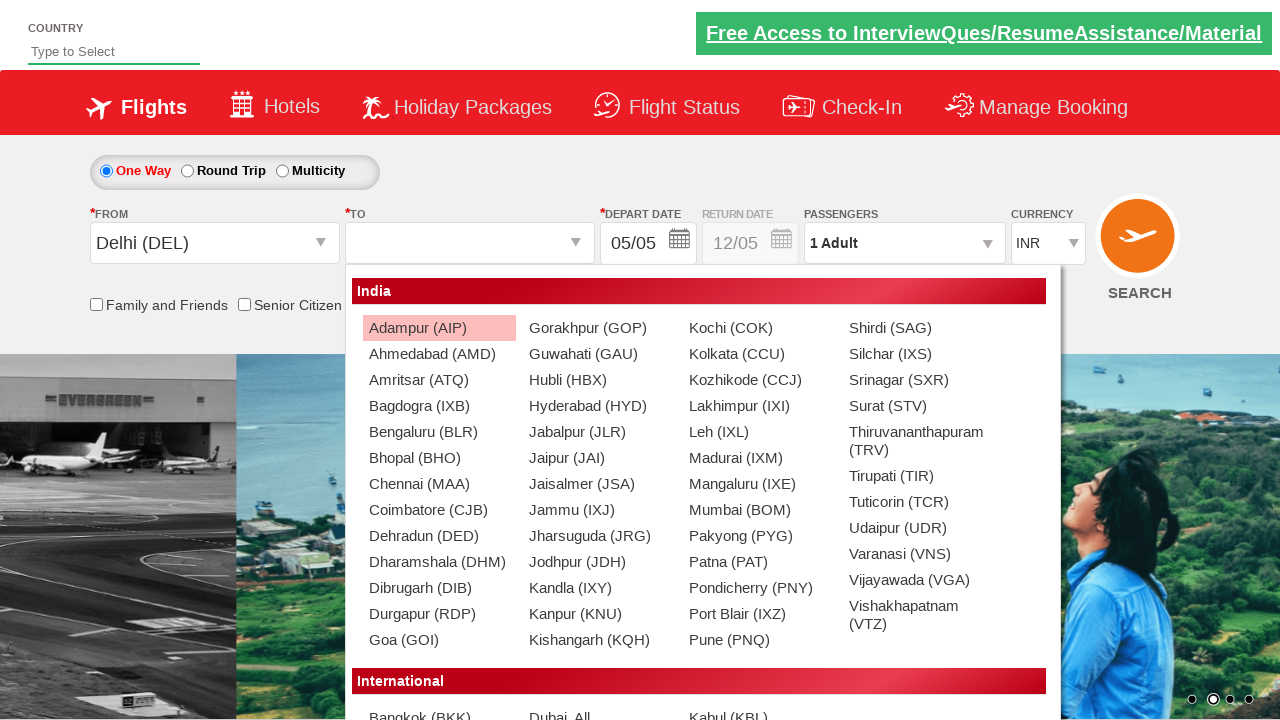

Verified destination city ' Pondicherry (PNY)' is not Delhi
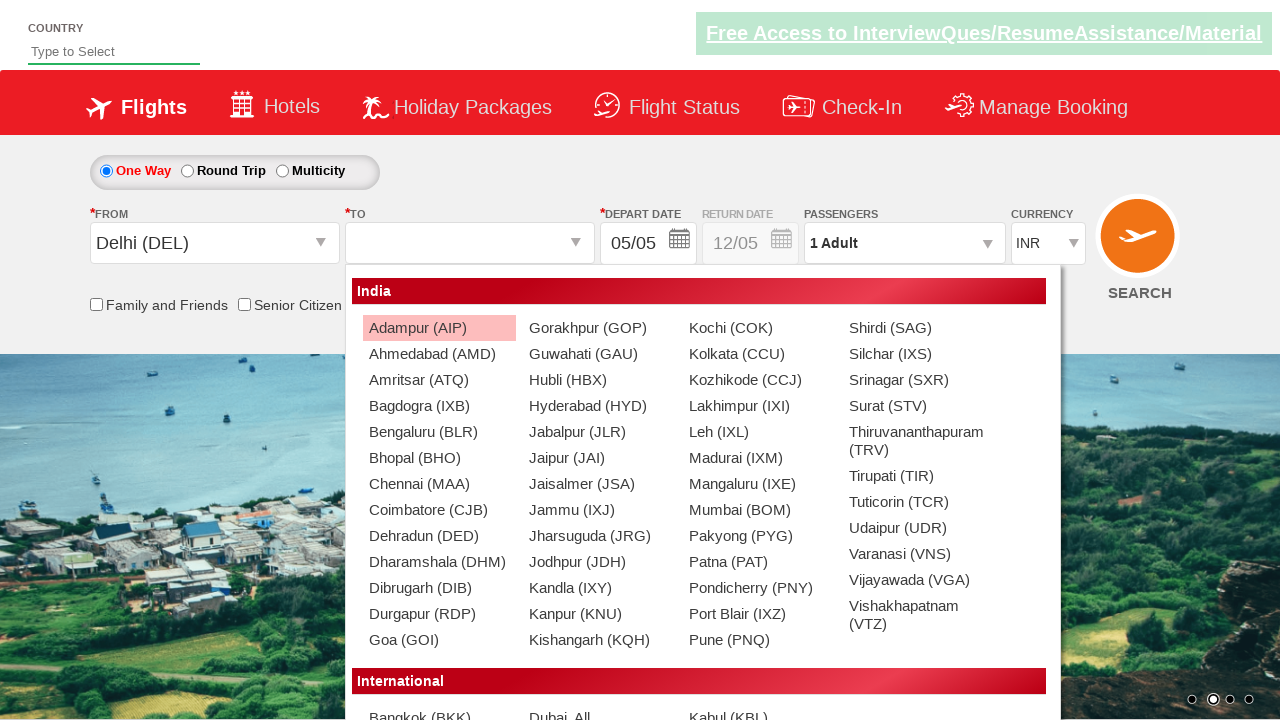

Verified destination city ' Port Blair (IXZ)' is not Delhi
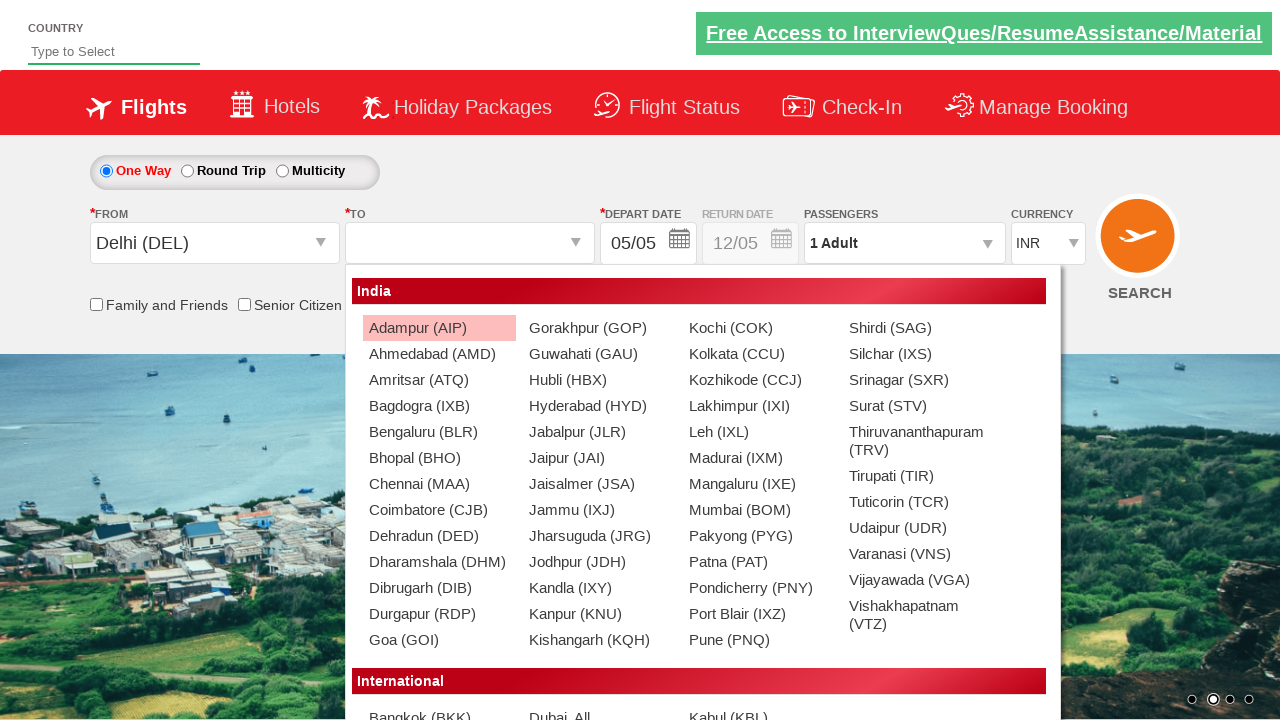

Verified destination city ' Pune (PNQ)' is not Delhi
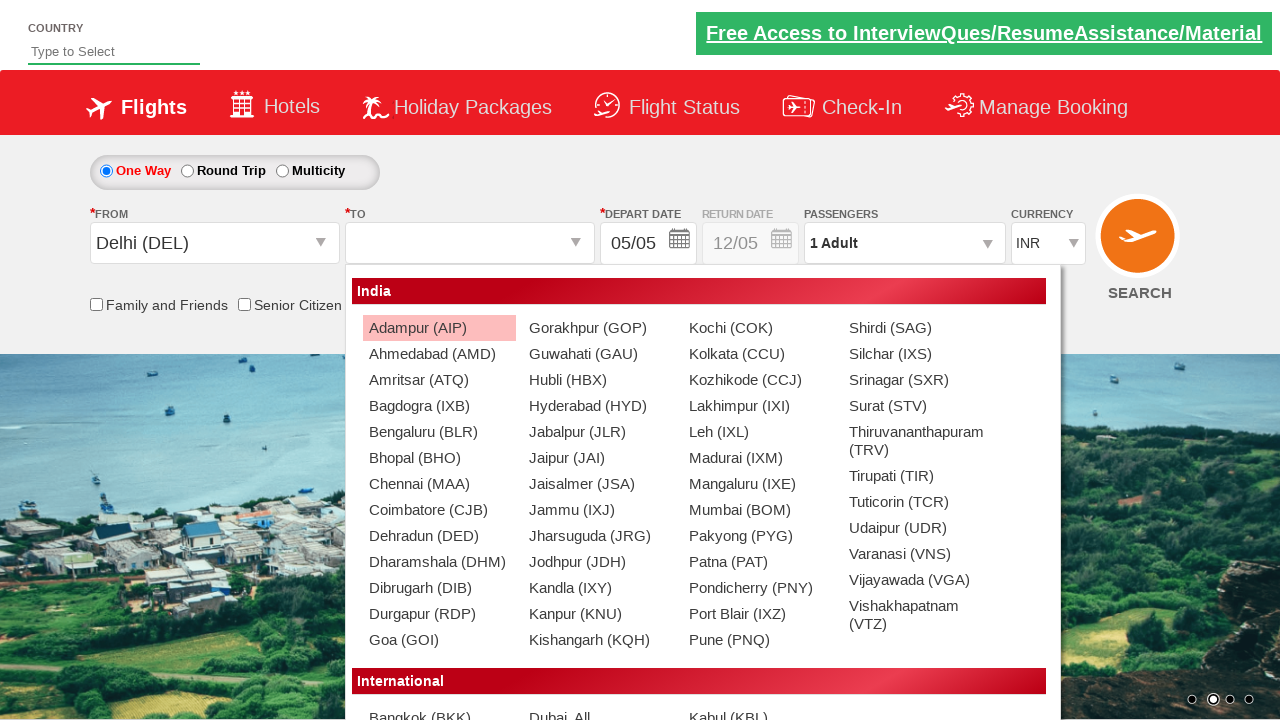

Verified destination city ' Shirdi (SAG)' is not Delhi
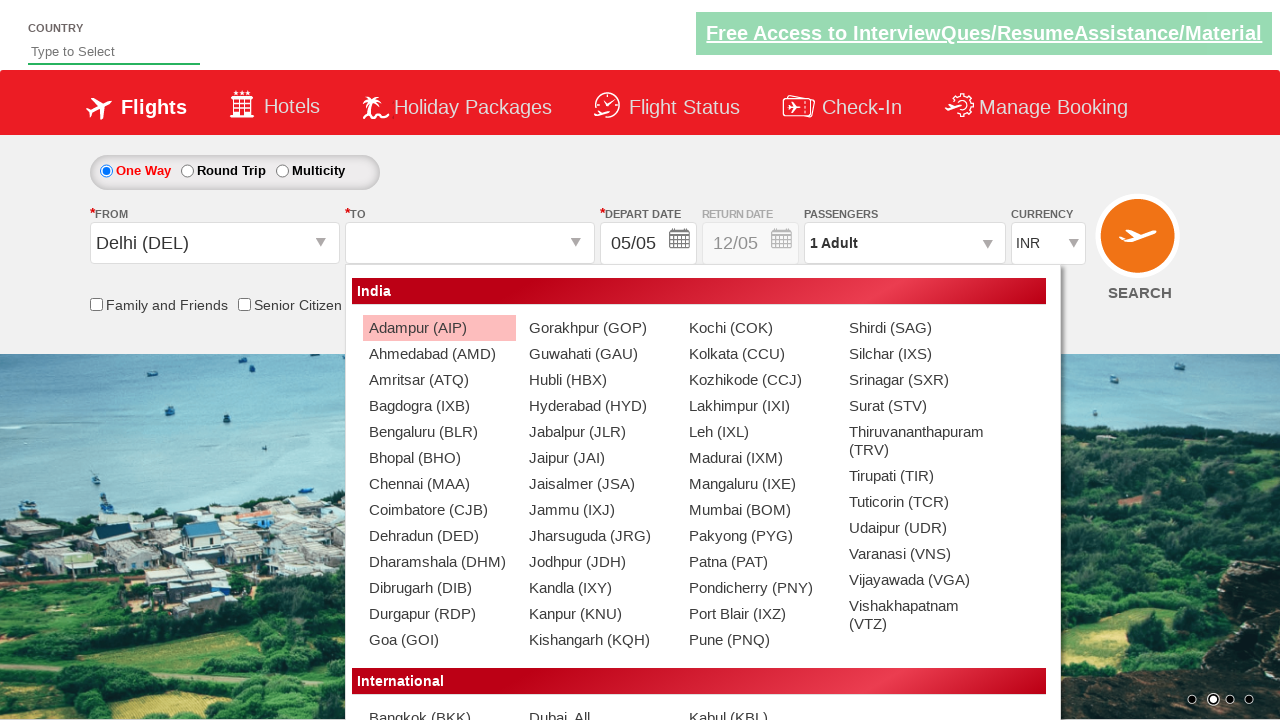

Verified destination city ' Silchar (IXS)' is not Delhi
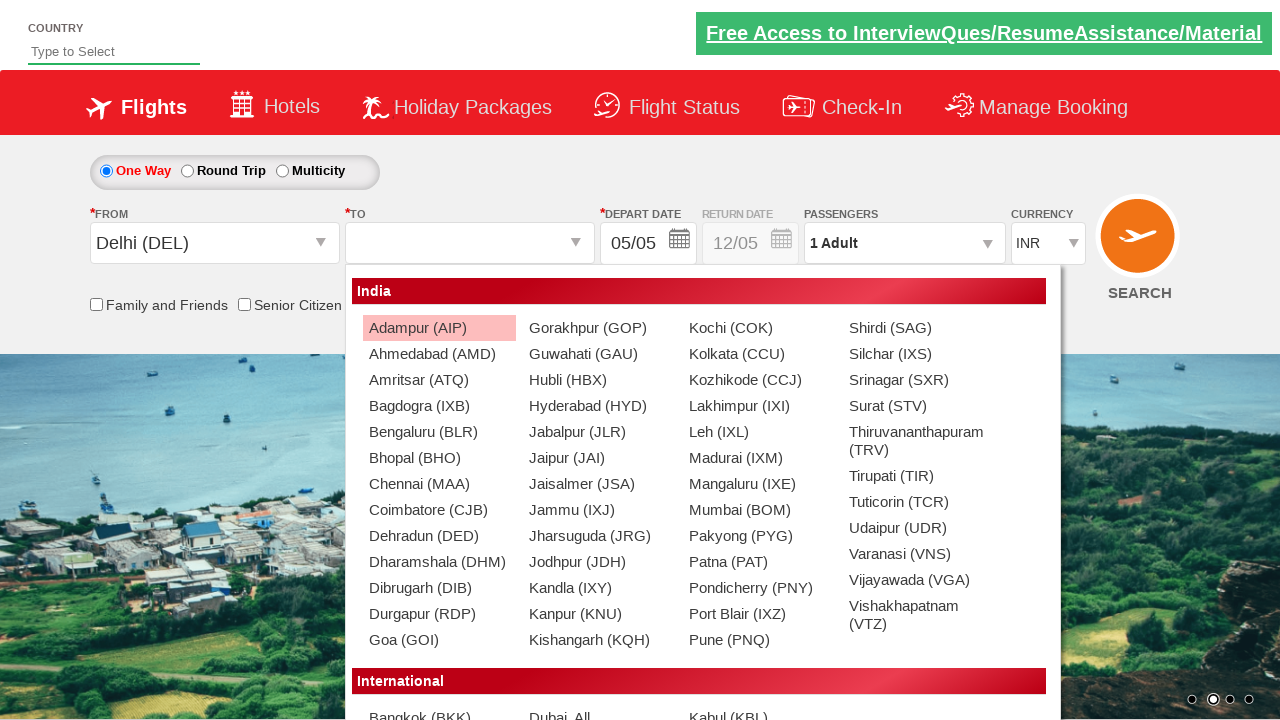

Verified destination city ' Srinagar (SXR)' is not Delhi
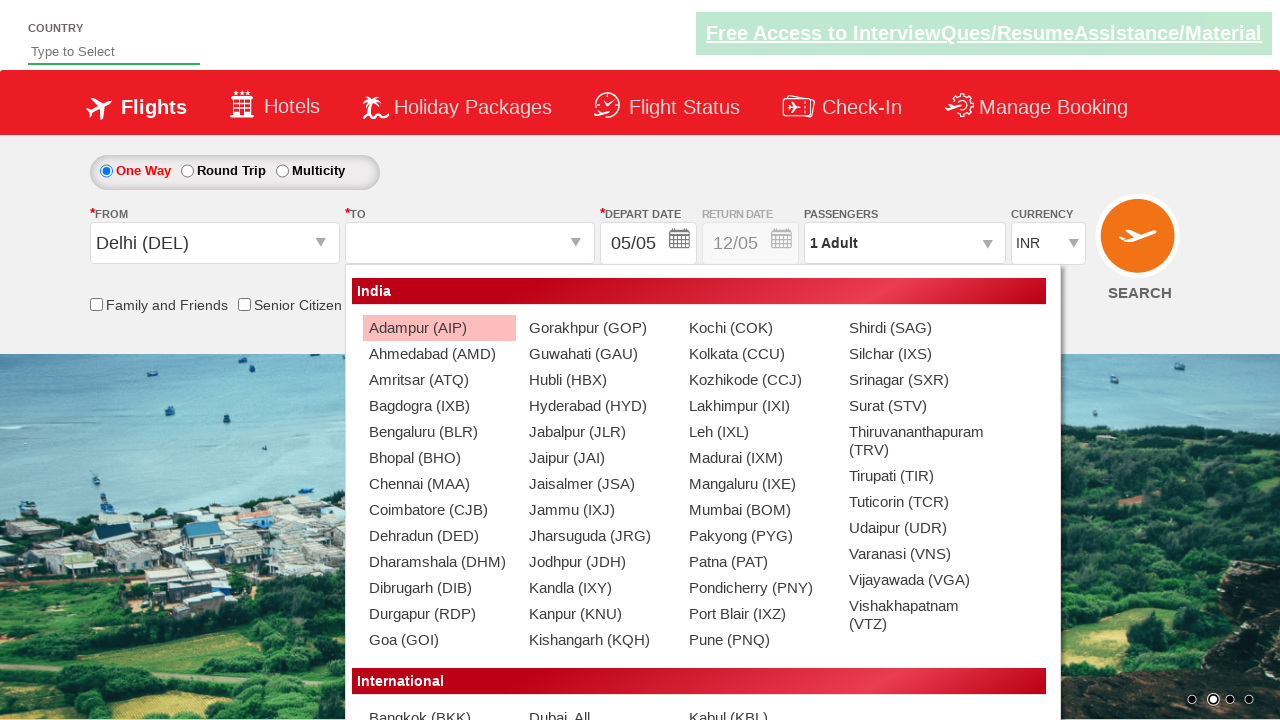

Verified destination city ' Surat (STV)' is not Delhi
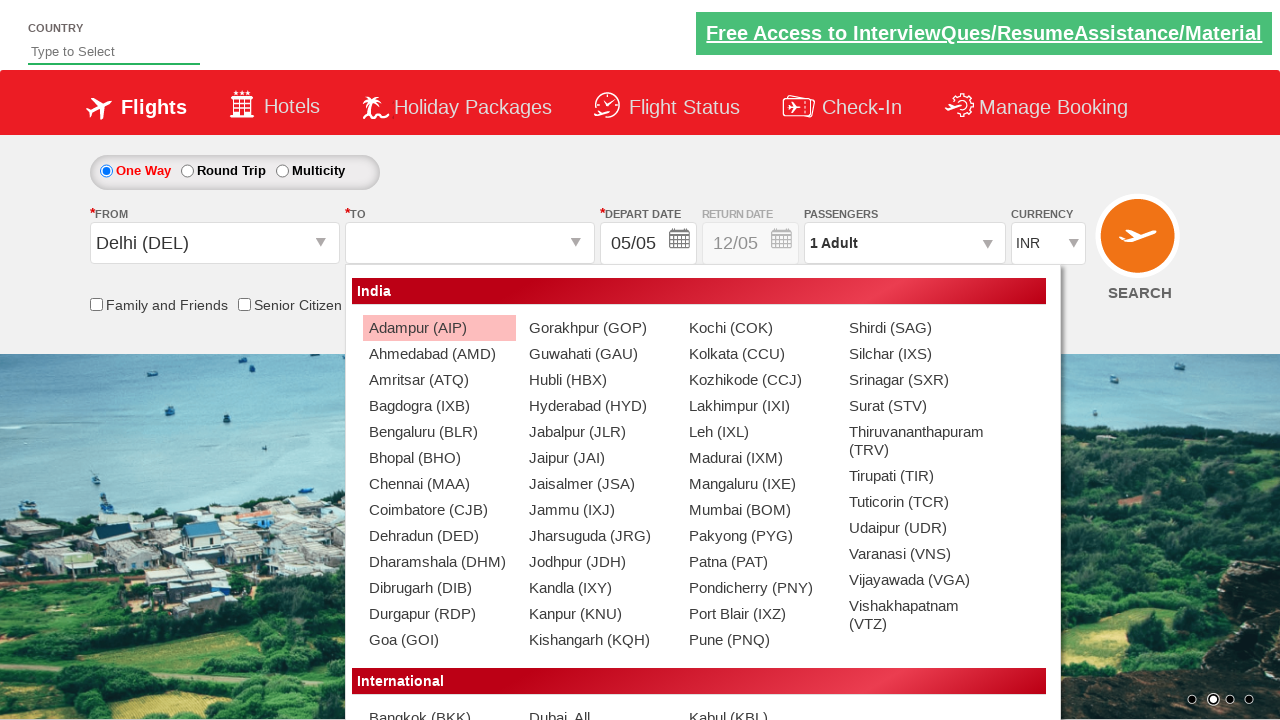

Verified destination city ' Thiruvananthapuram (TRV)' is not Delhi
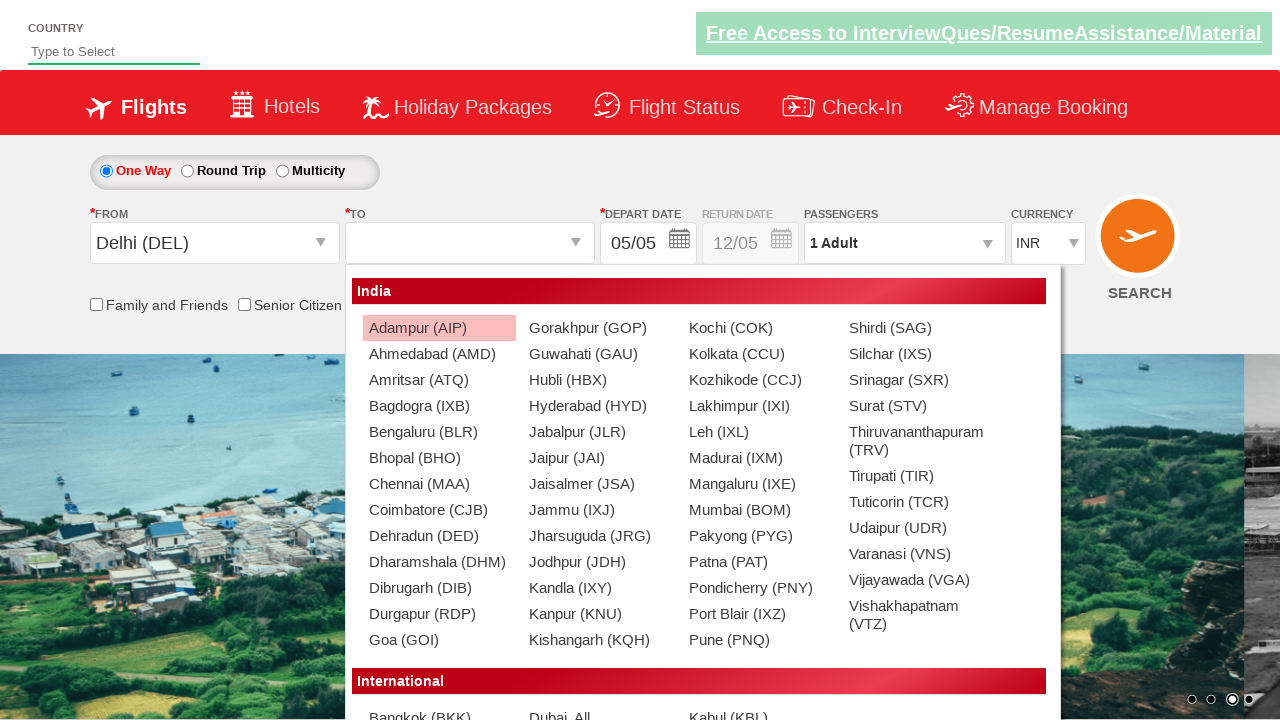

Verified destination city ' Tirupati (TIR)' is not Delhi
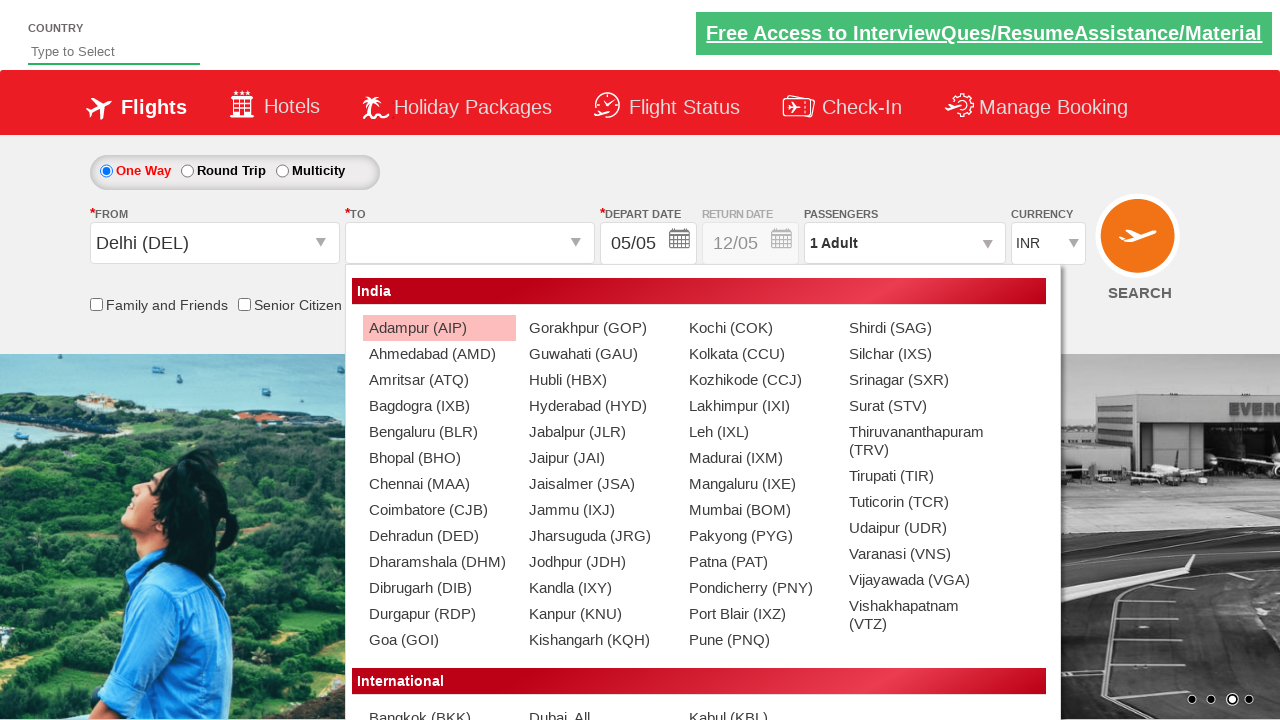

Verified destination city ' Tuticorin (TCR)' is not Delhi
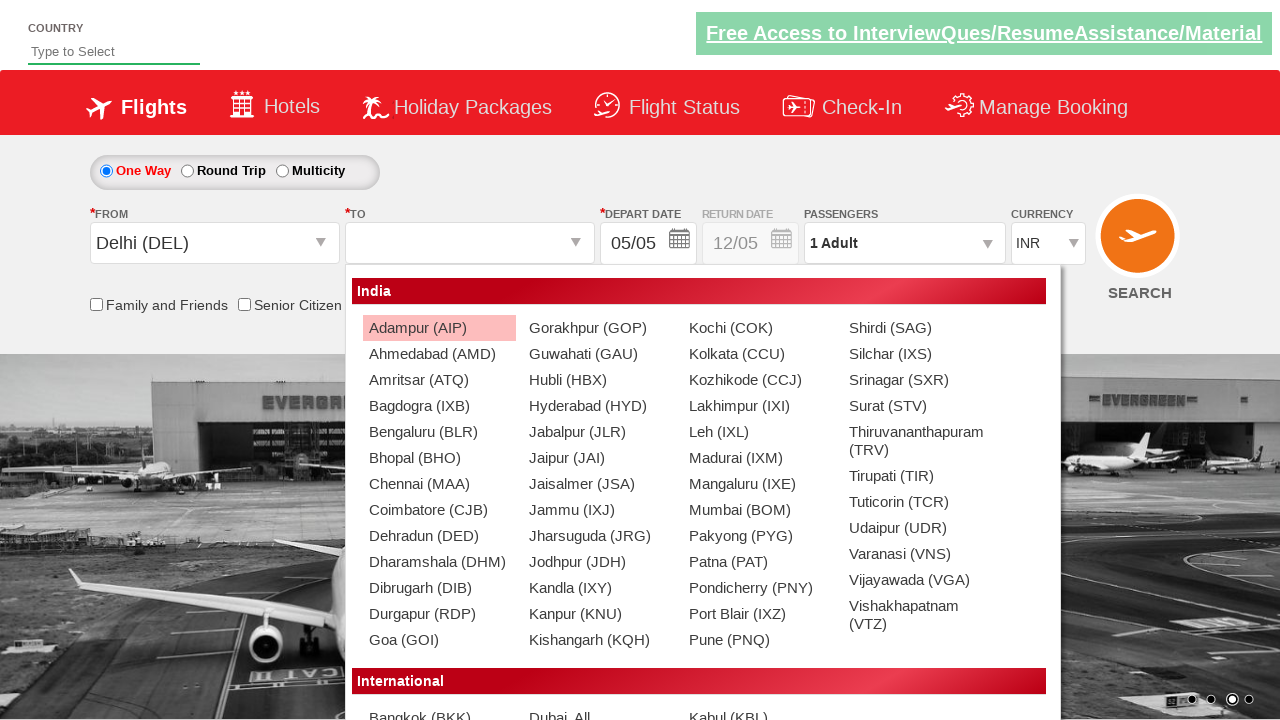

Verified destination city ' Udaipur (UDR)' is not Delhi
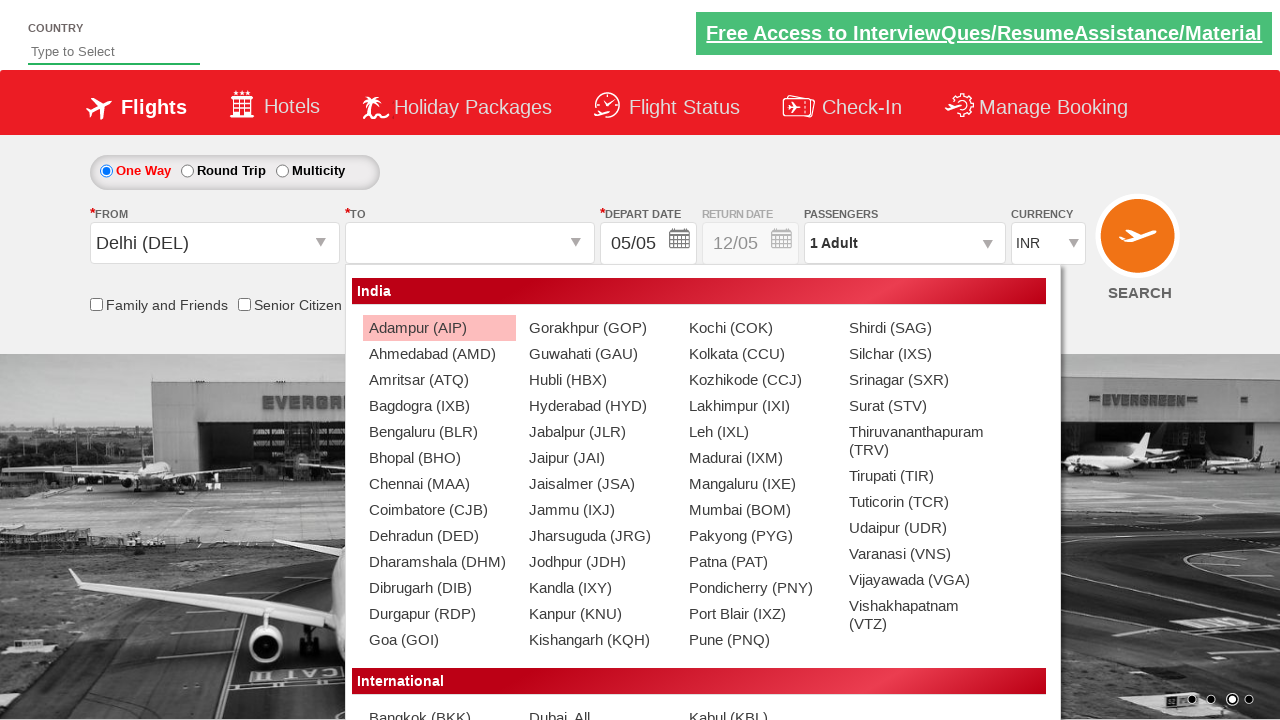

Verified destination city ' Varanasi (VNS)' is not Delhi
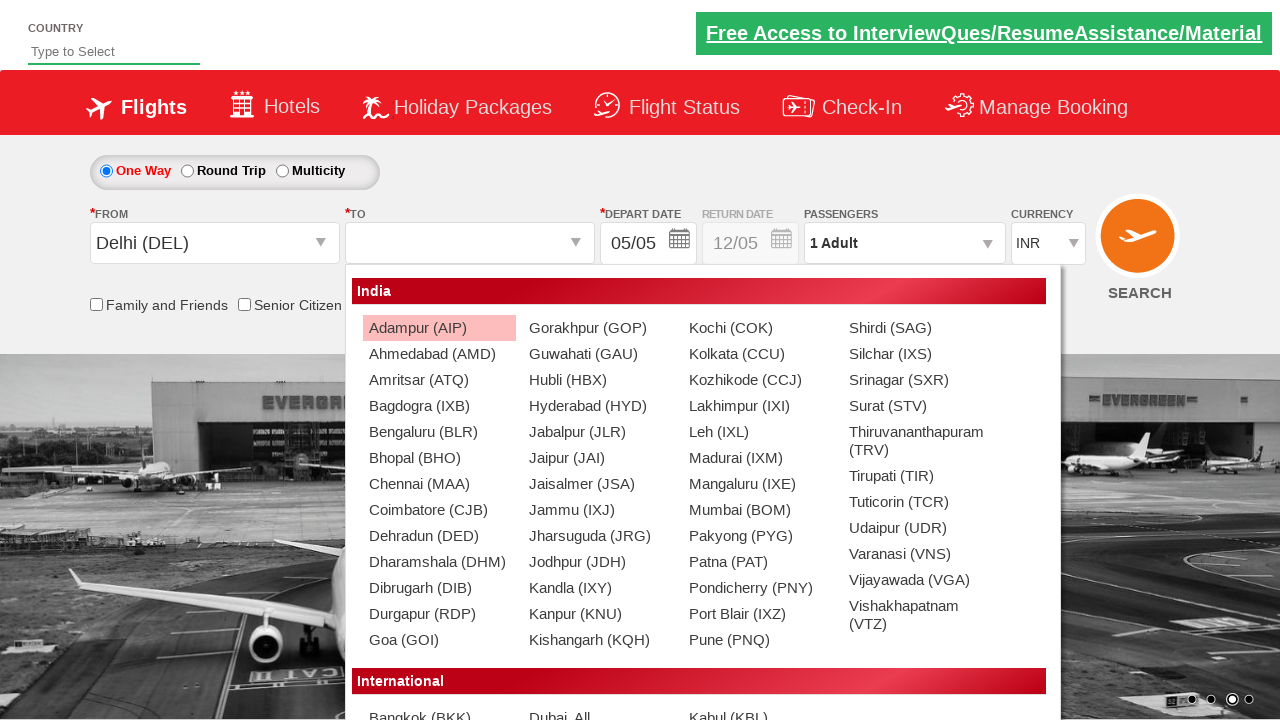

Verified destination city ' Vijayawada (VGA)' is not Delhi
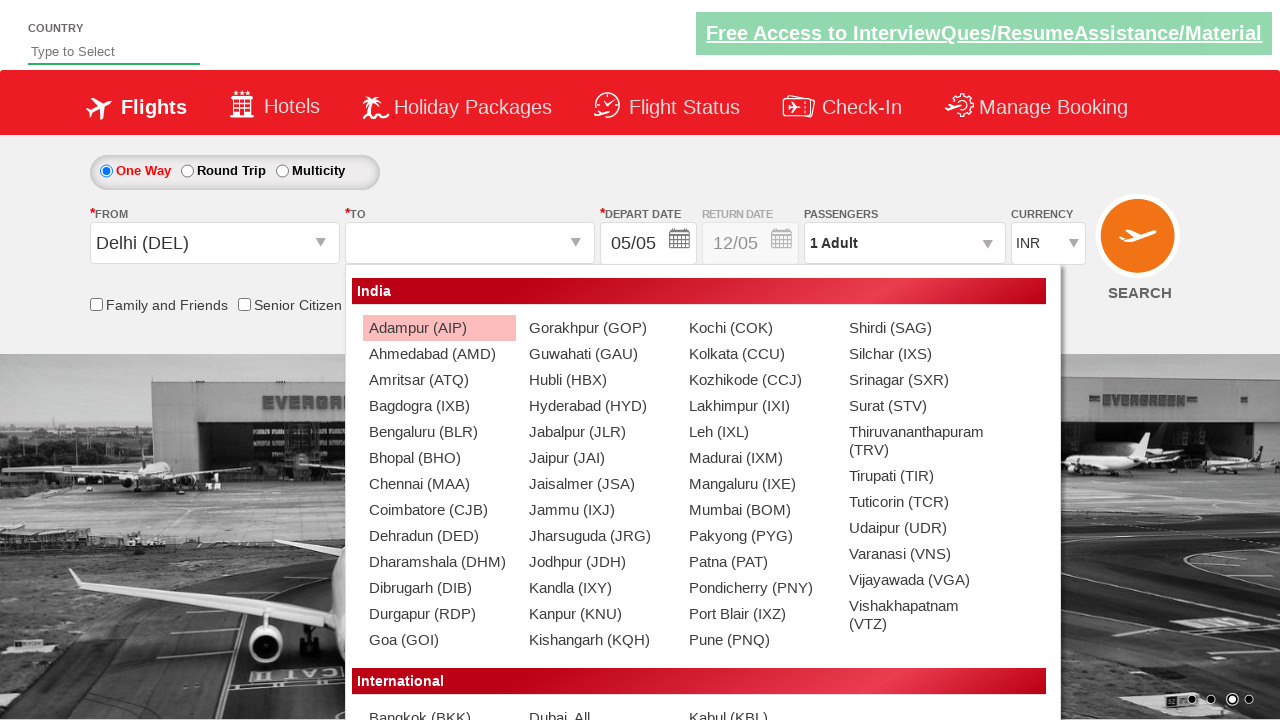

Verified destination city ' Vishakhapatnam (VTZ)' is not Delhi
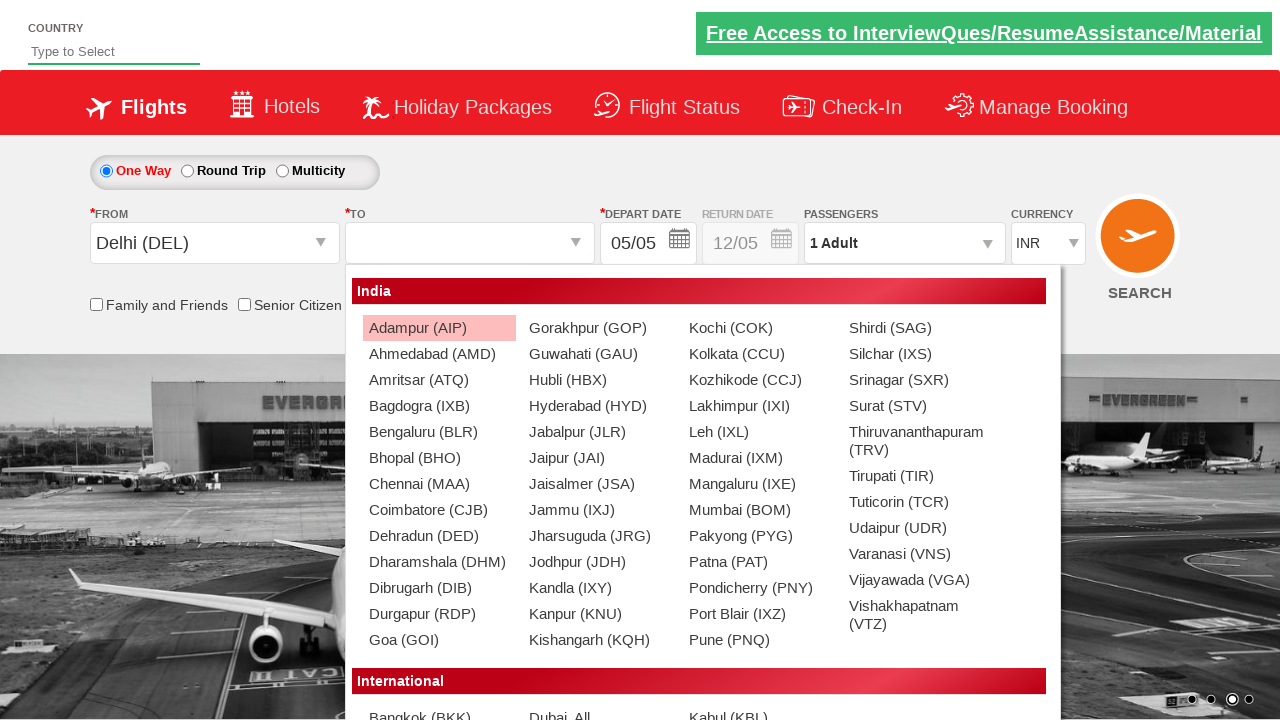

Verified destination city ' Bangkok (BKK)' is not Delhi
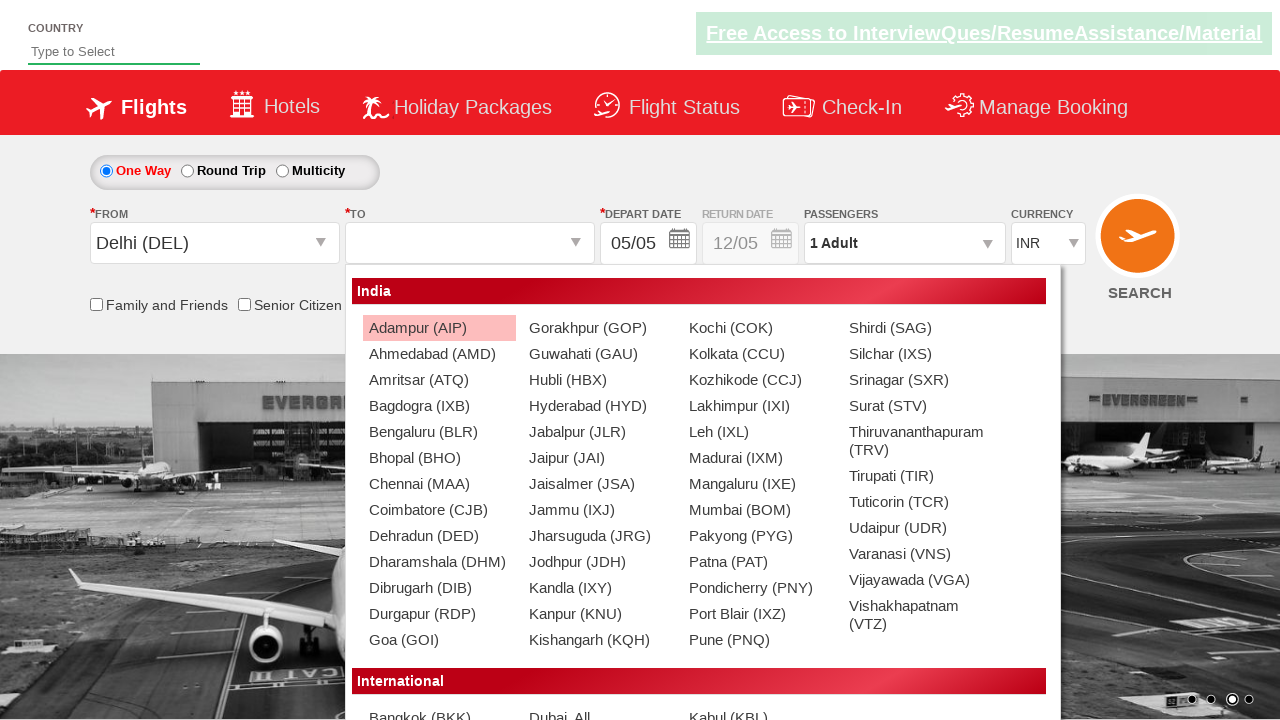

Verified destination city ' Colombo (CMB)' is not Delhi
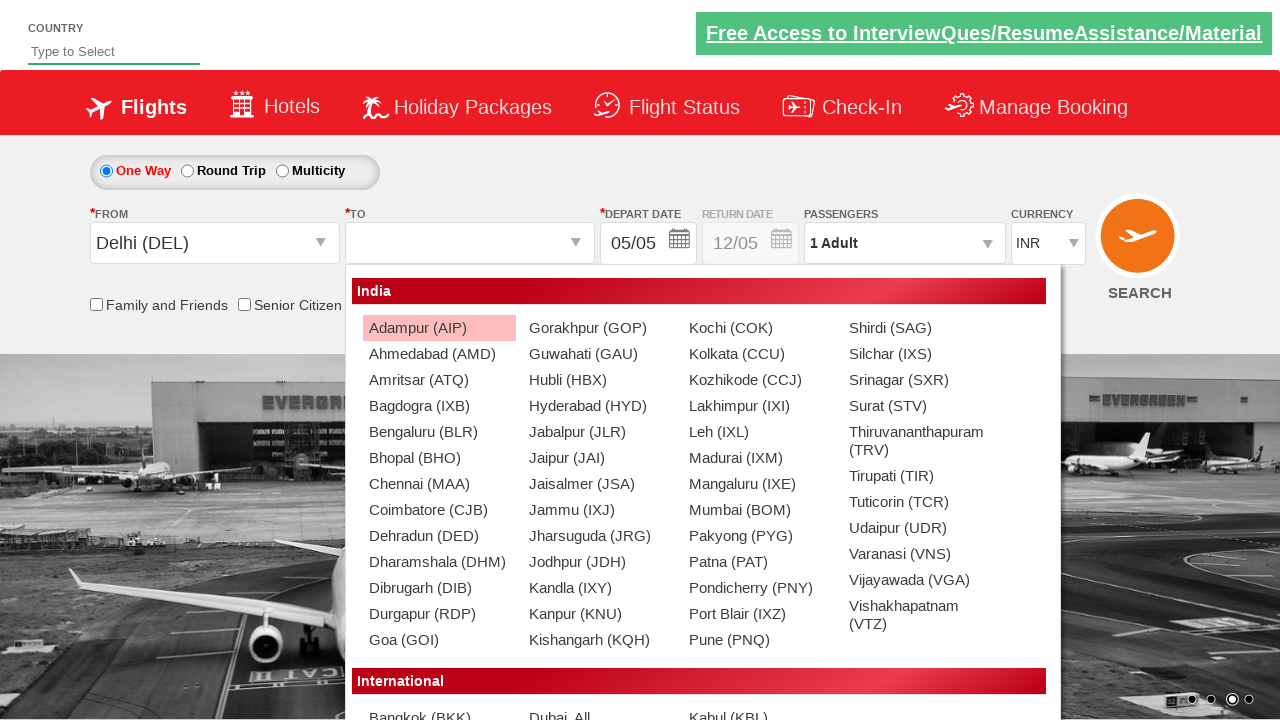

Verified destination city ' Dhaka (DAC)' is not Delhi
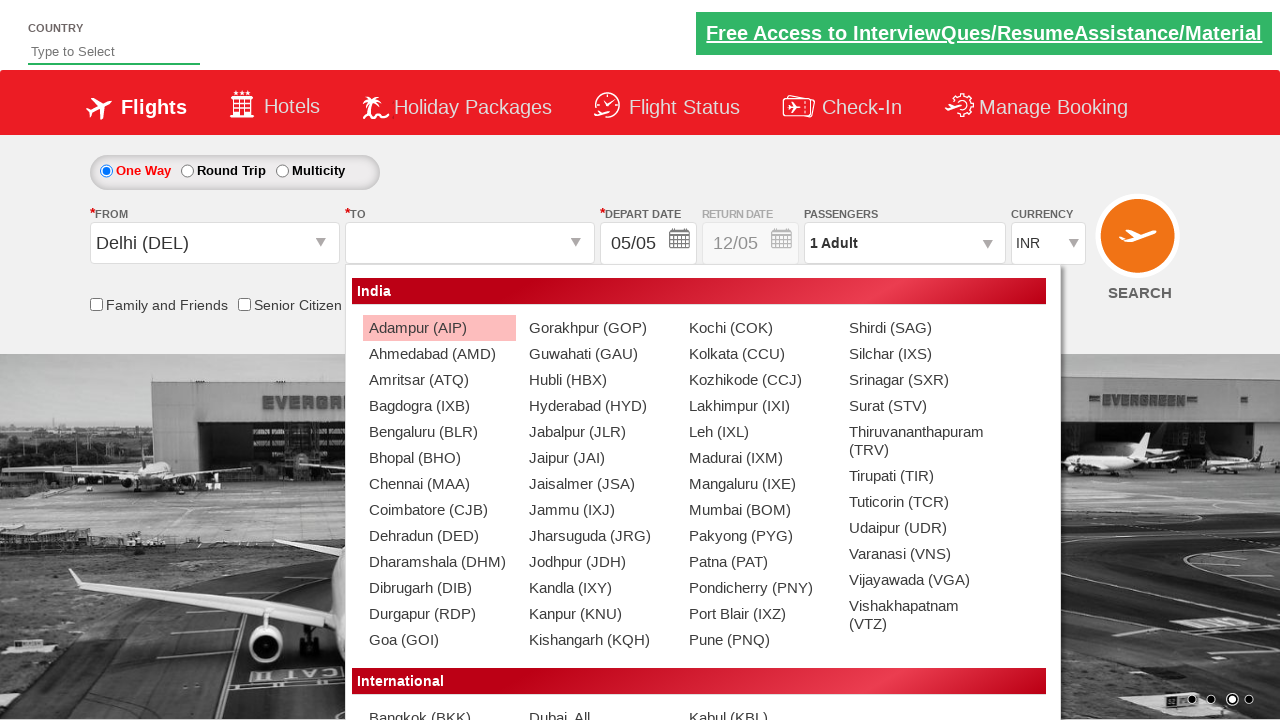

Verified destination city ' Dubai, All Airports(DWC) (DXB)' is not Delhi
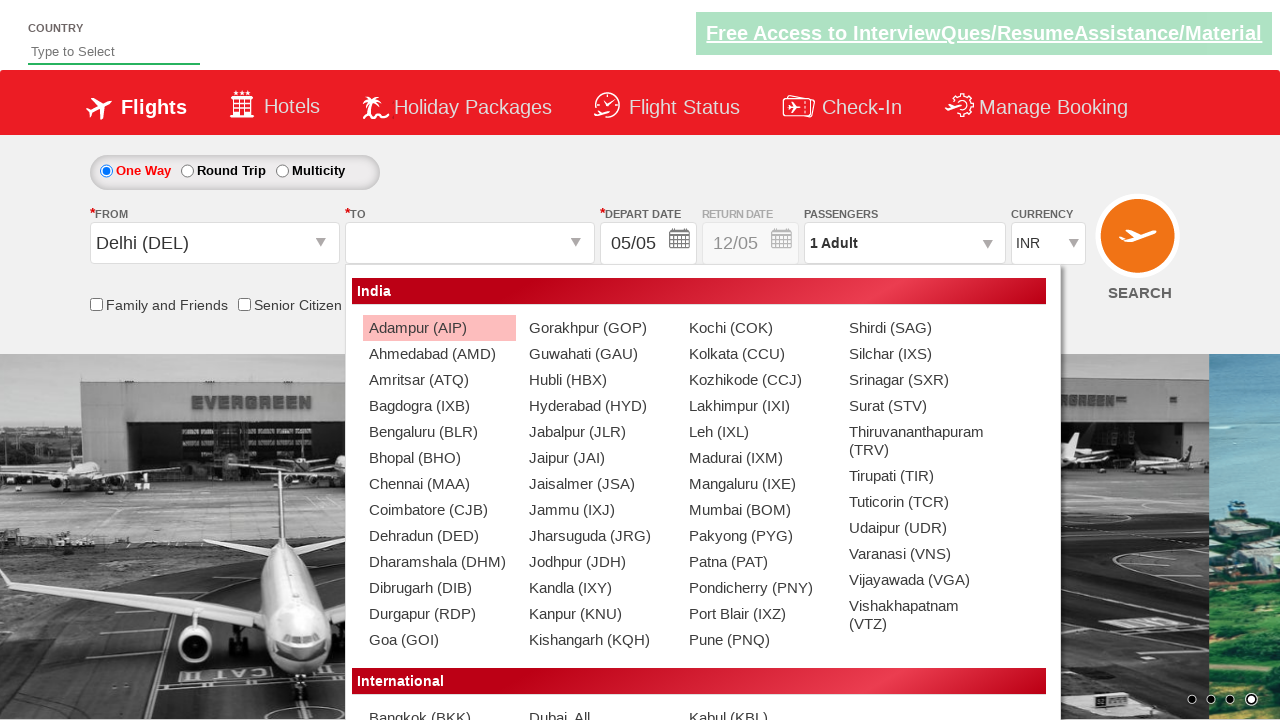

Verified destination city ' Hong Kong,Intl Apt, SAR China (HKG)' is not Delhi
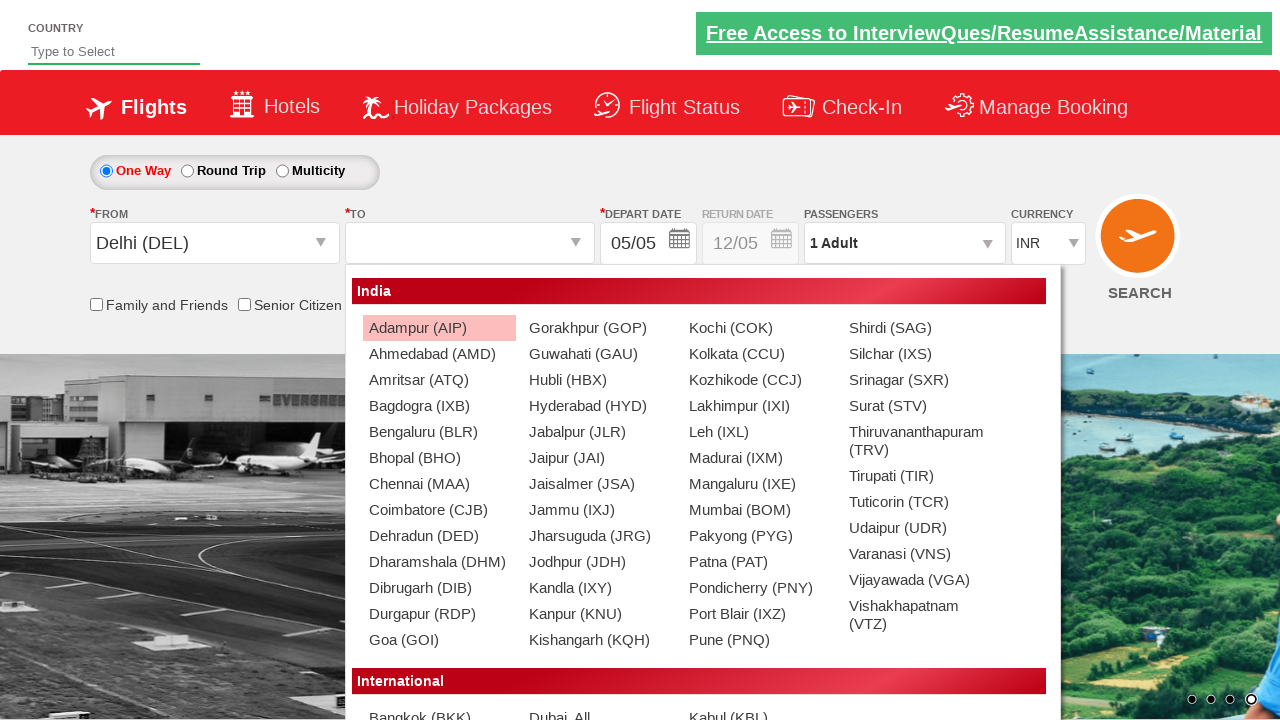

Verified destination city ' Jeddah (JED)' is not Delhi
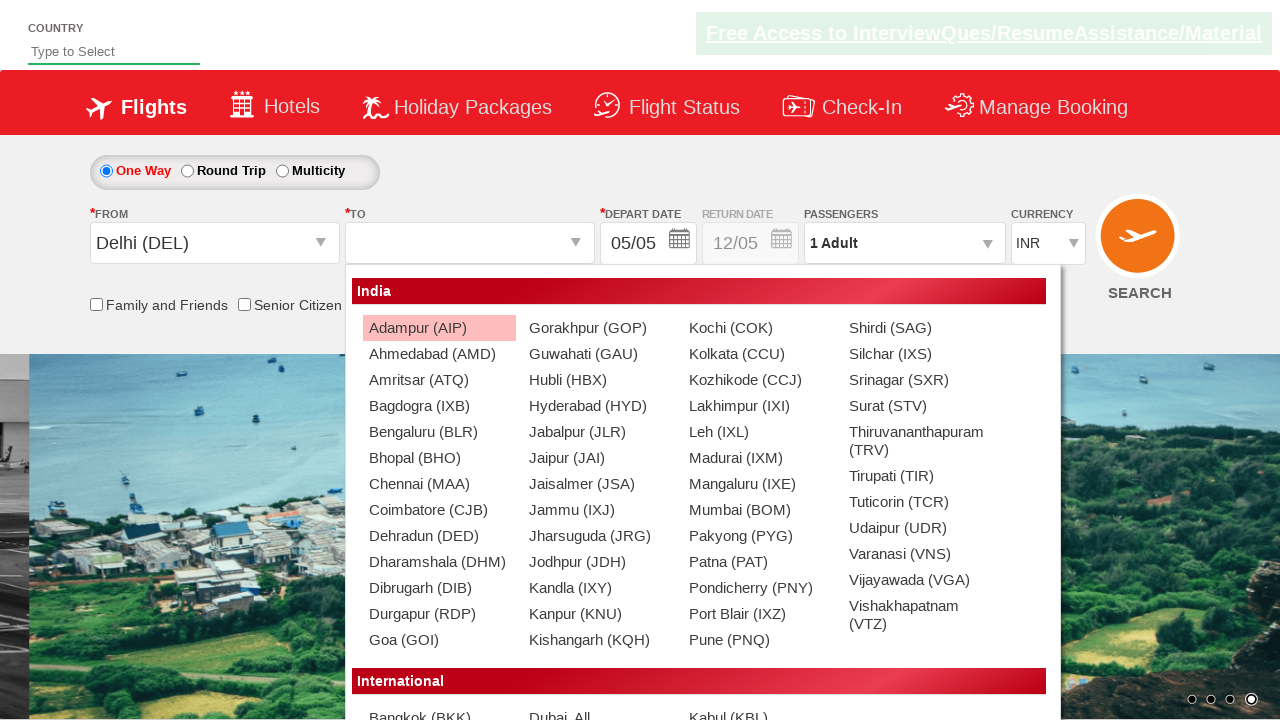

Verified destination city ' Kabul (KBL)' is not Delhi
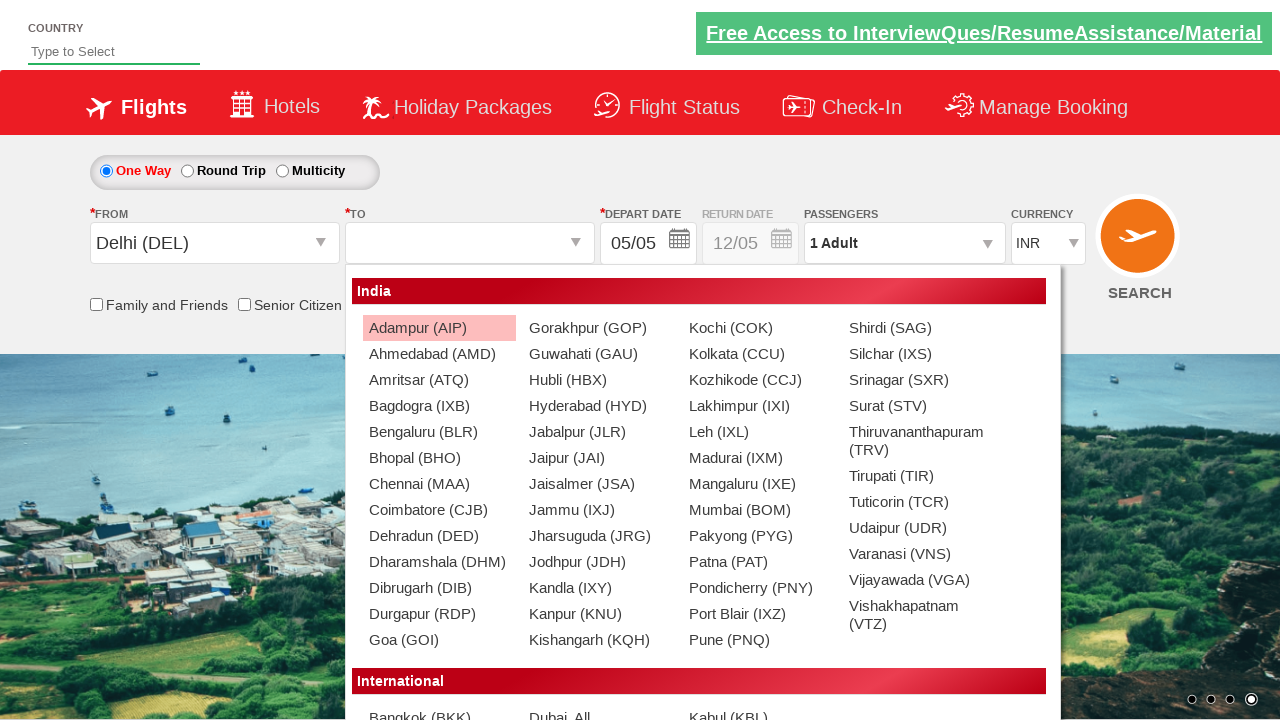

Verified destination city ' Male (MLE)' is not Delhi
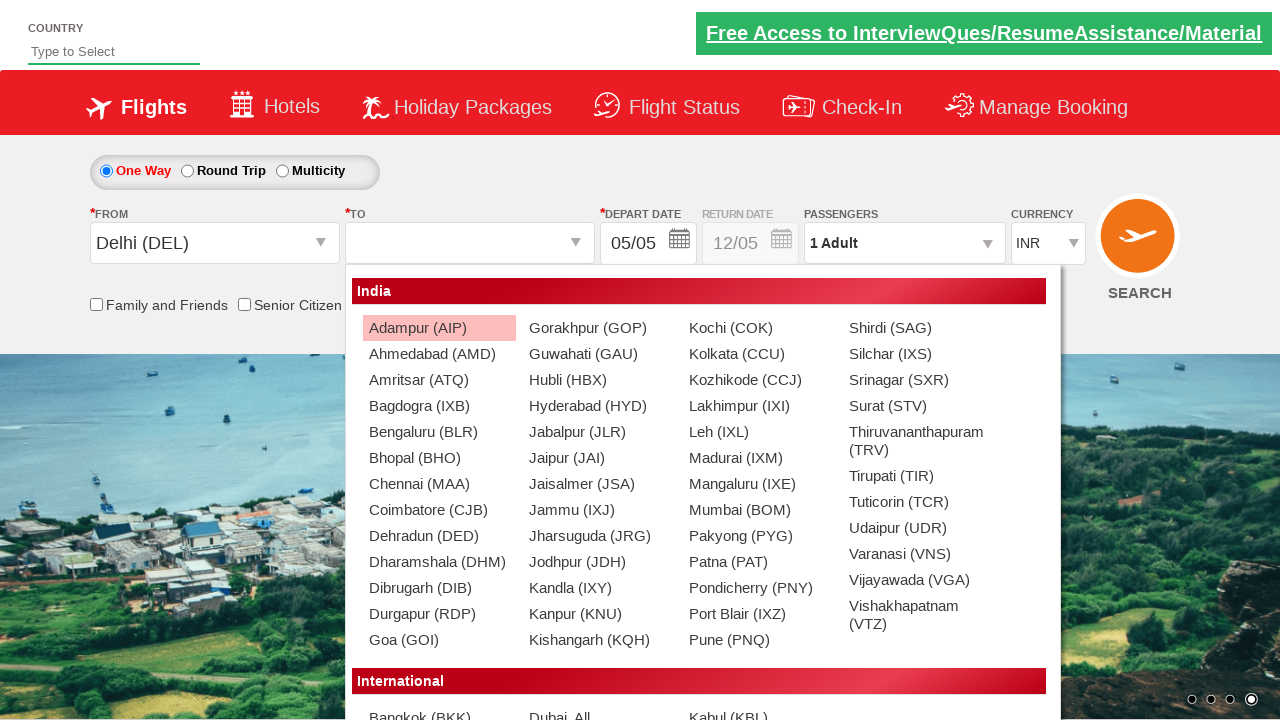

Verified destination city ' Muscat (MCT)' is not Delhi
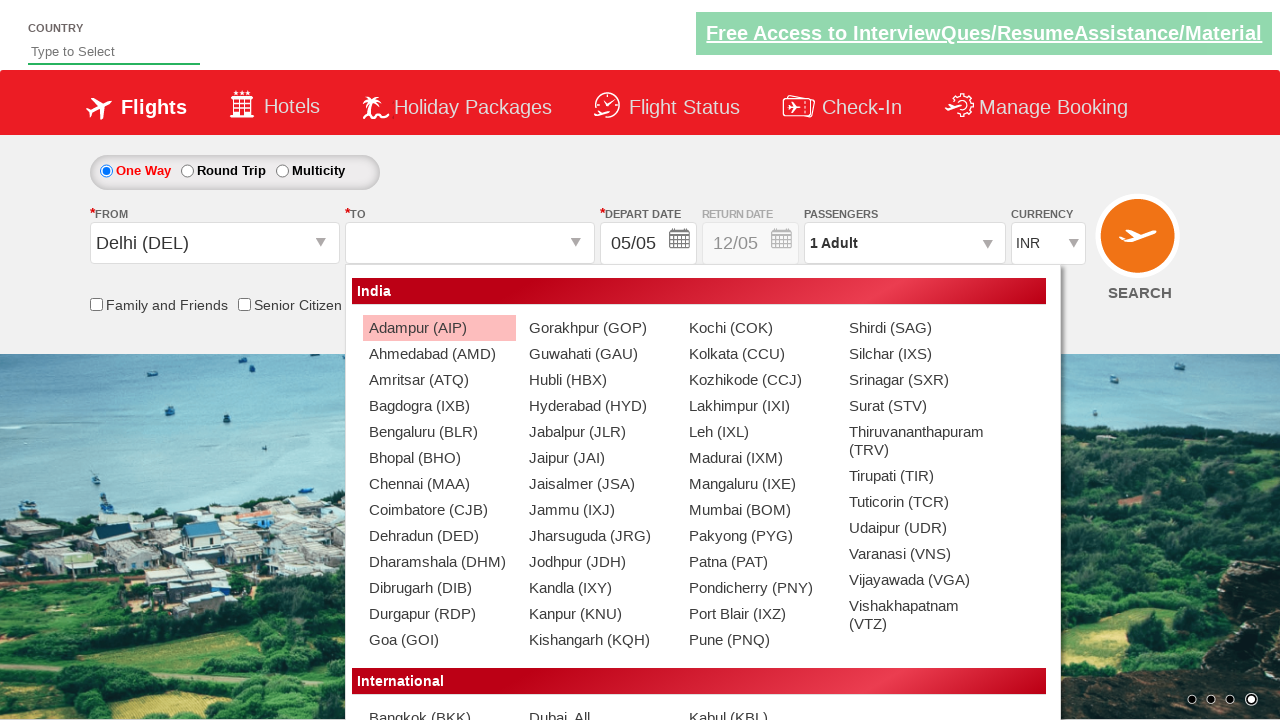

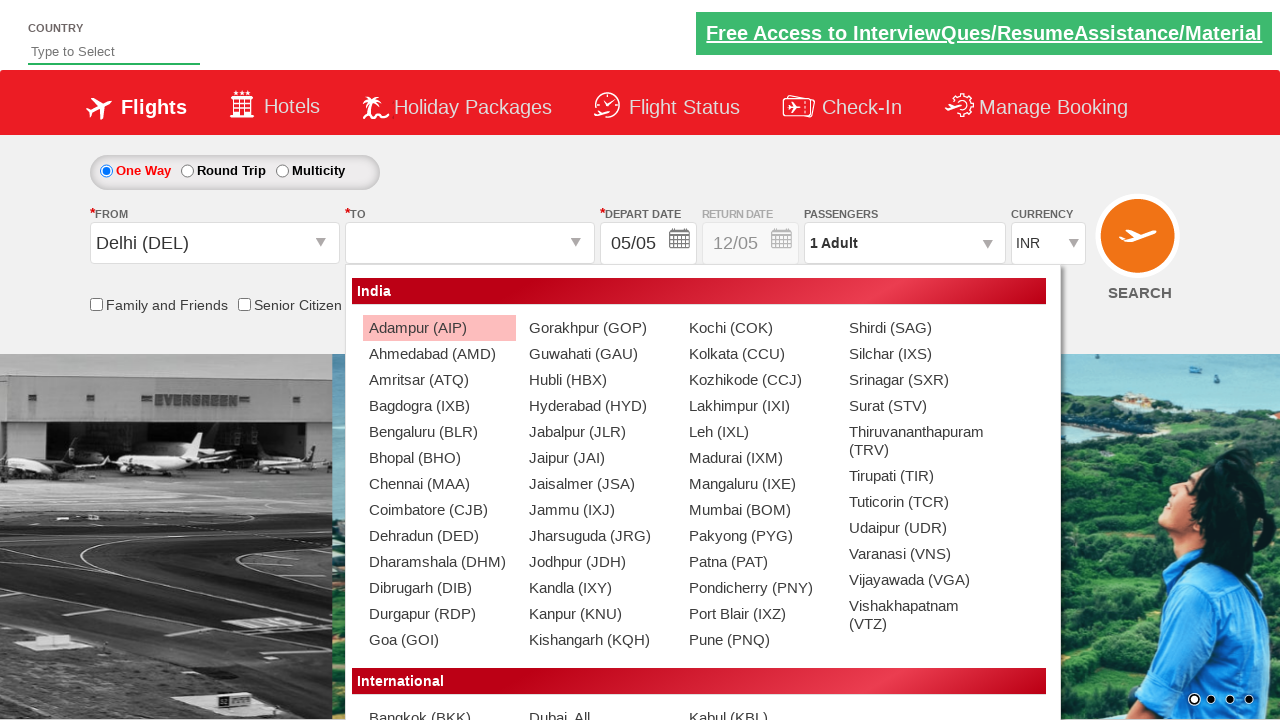